Tests a todo app by adding 5 new items to the list, then marking all 10 items (5 existing + 5 new) as completed by clicking their checkboxes, verifying the remaining count updates correctly after each completion.

Starting URL: https://lambdatest.github.io/sample-todo-app/

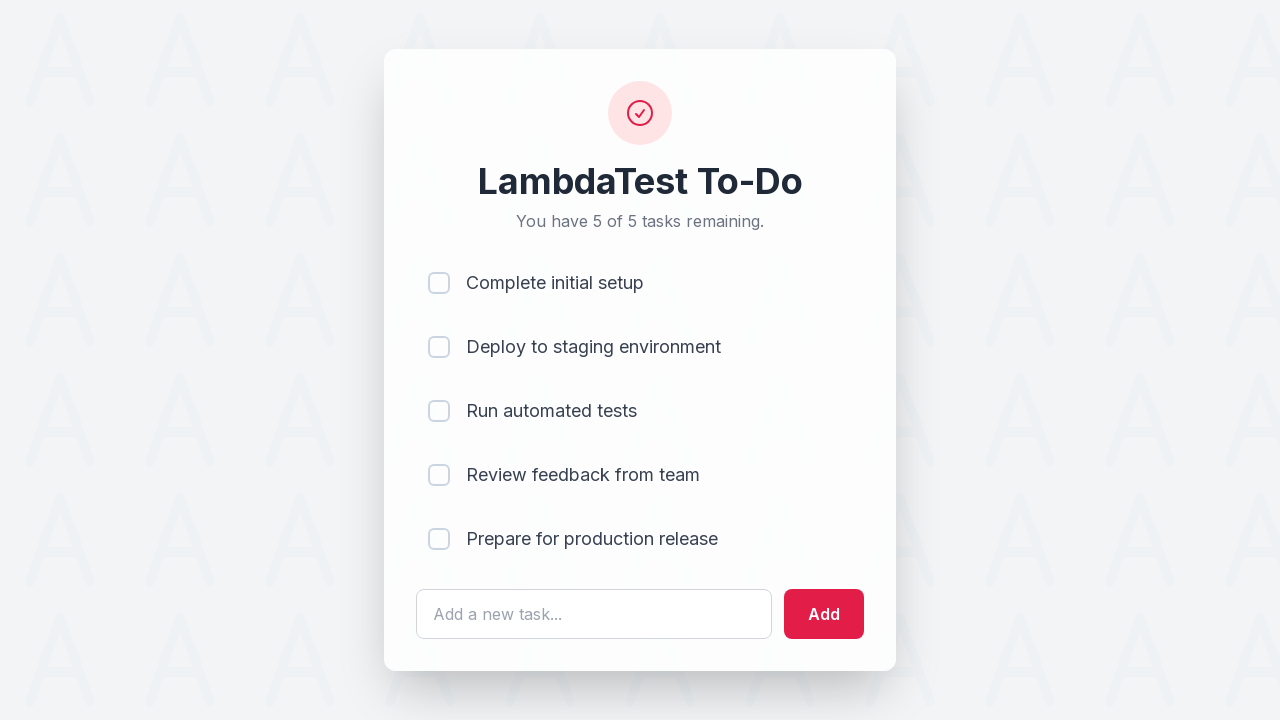

Waited for todo input field to load
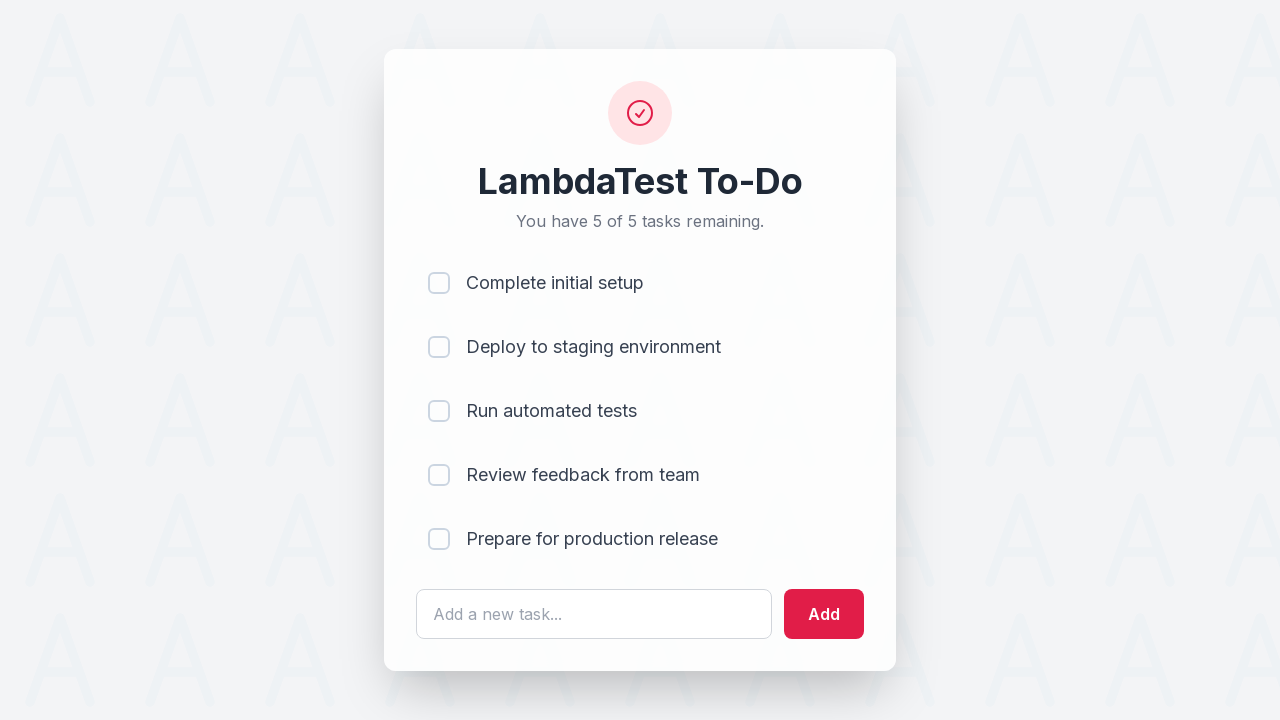

Clicked todo input field for item 1 at (594, 614) on #sampletodotext
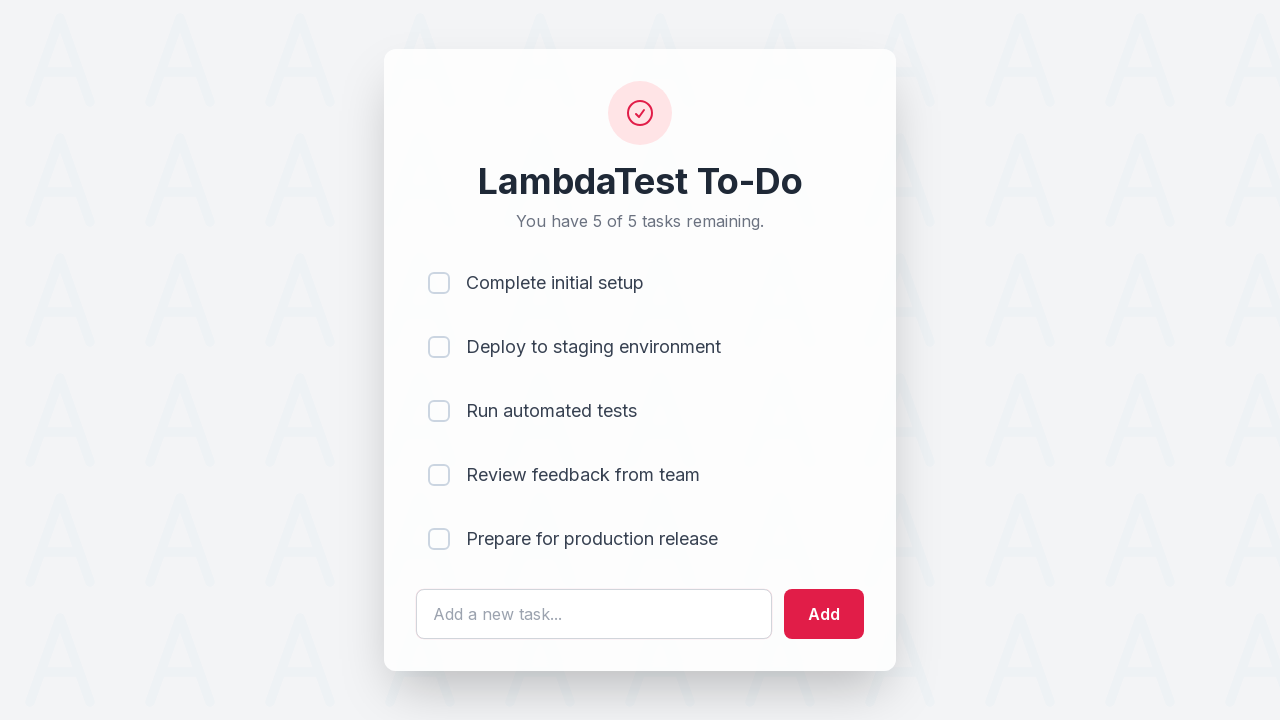

Filled input with 'Adding a new item 1' on #sampletodotext
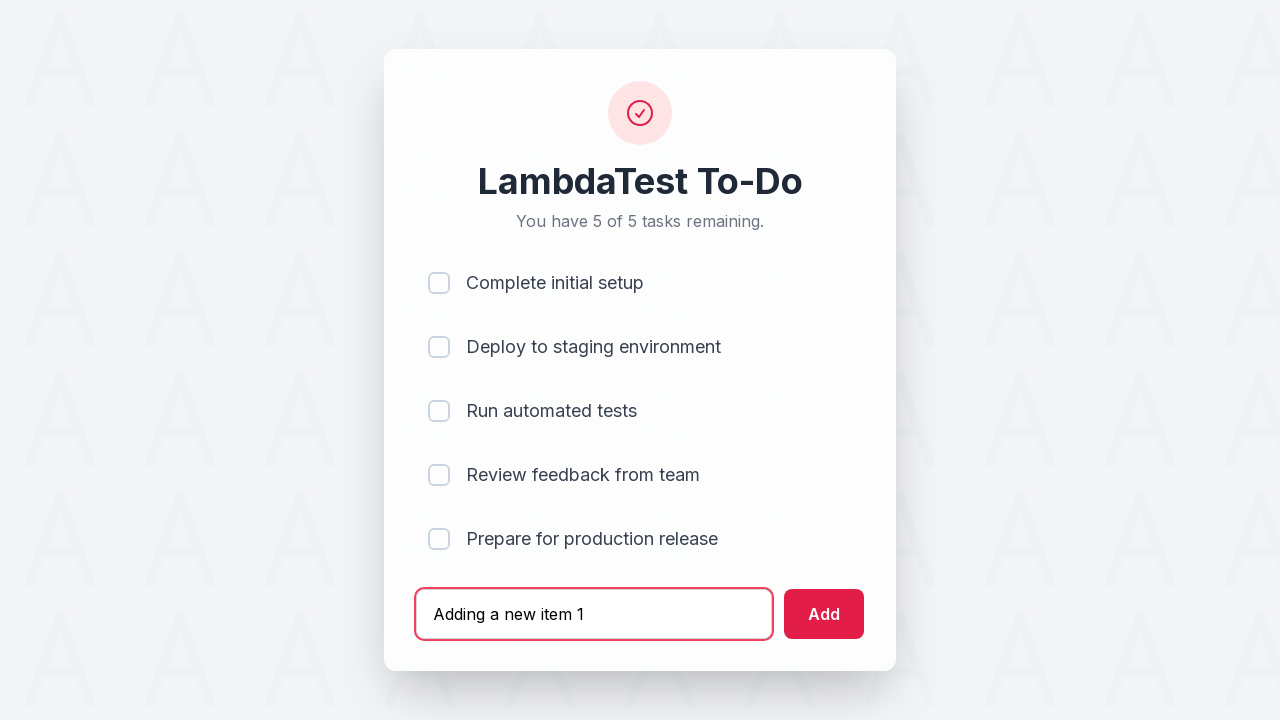

Pressed Enter to add item 1 to the list on #sampletodotext
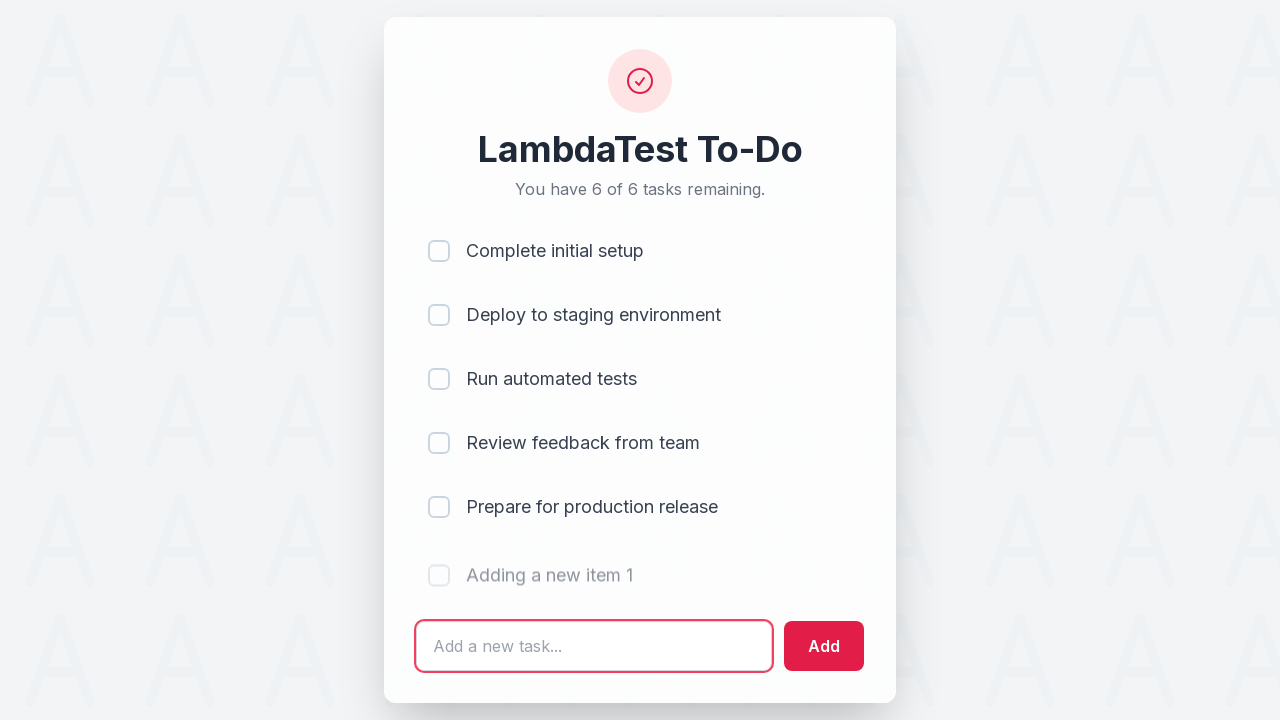

Waited 500ms after adding item 1
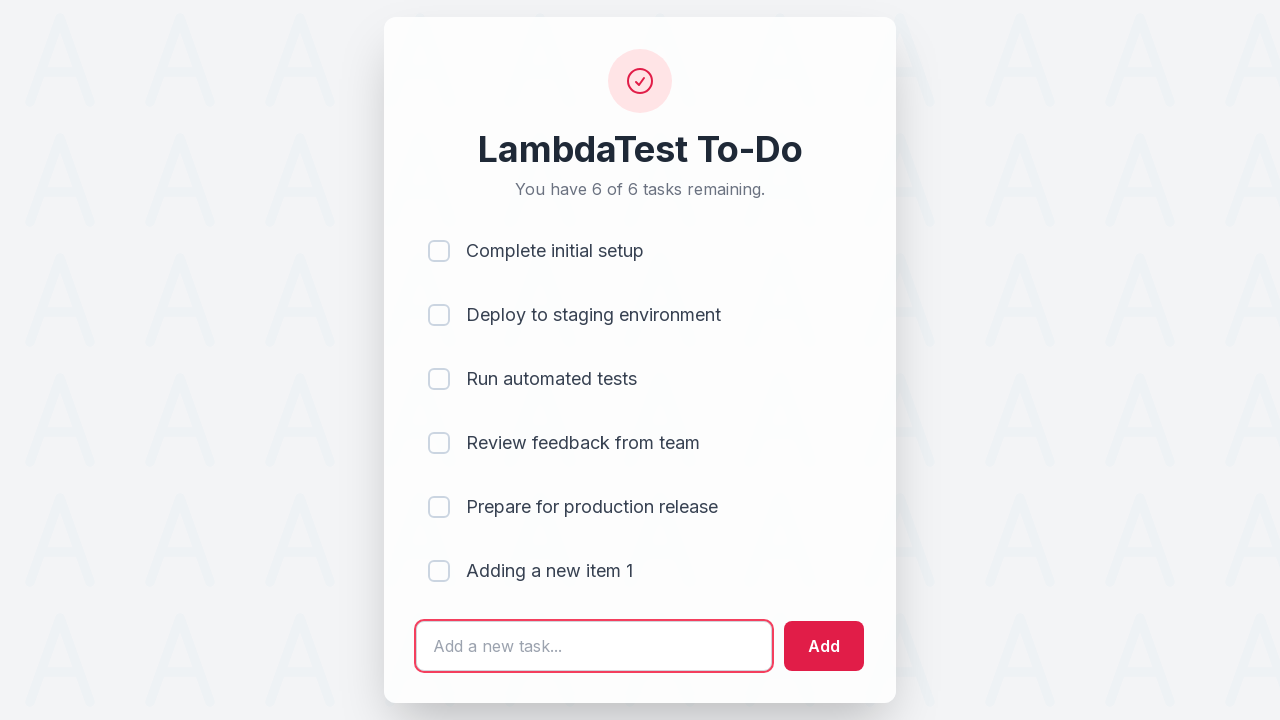

Clicked todo input field for item 2 at (594, 646) on #sampletodotext
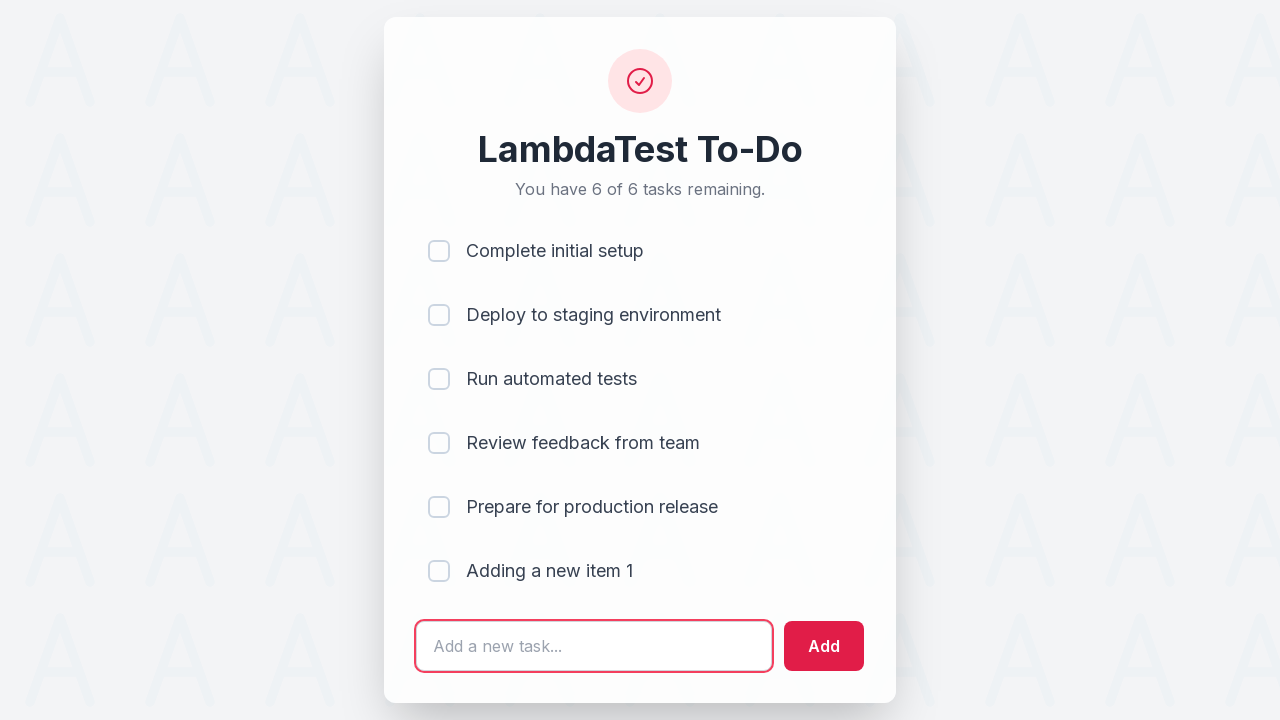

Filled input with 'Adding a new item 2' on #sampletodotext
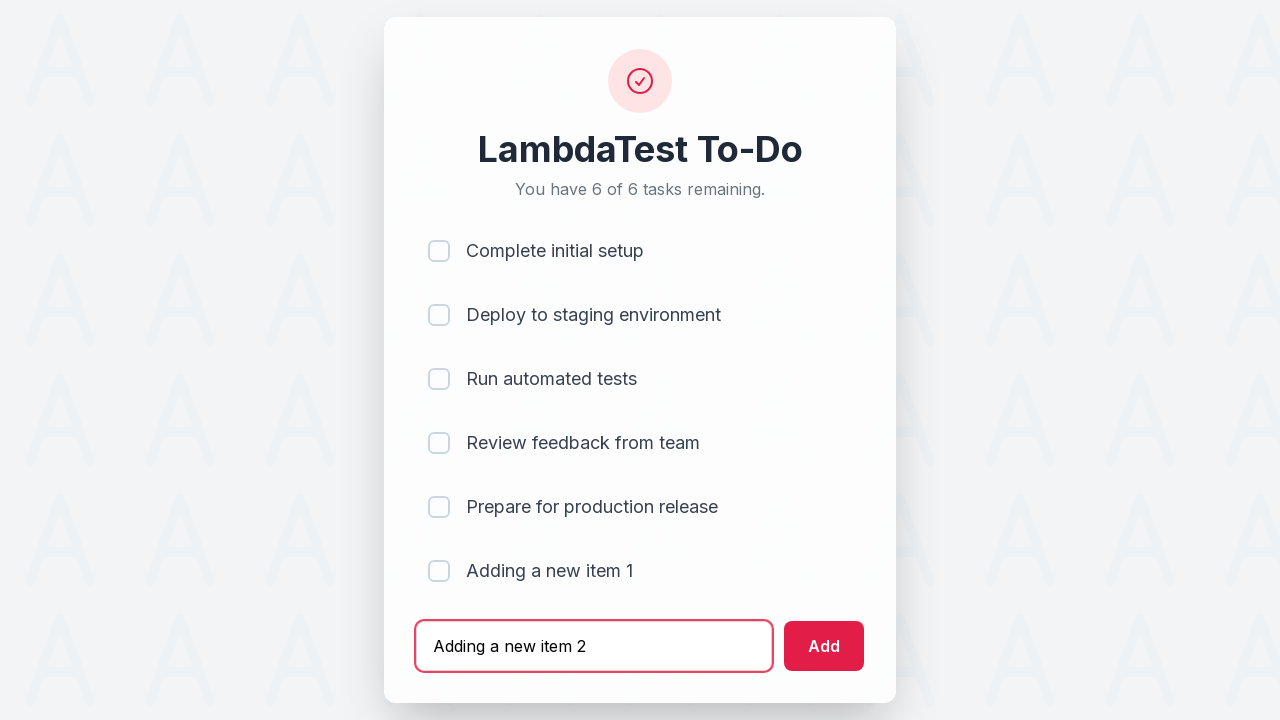

Pressed Enter to add item 2 to the list on #sampletodotext
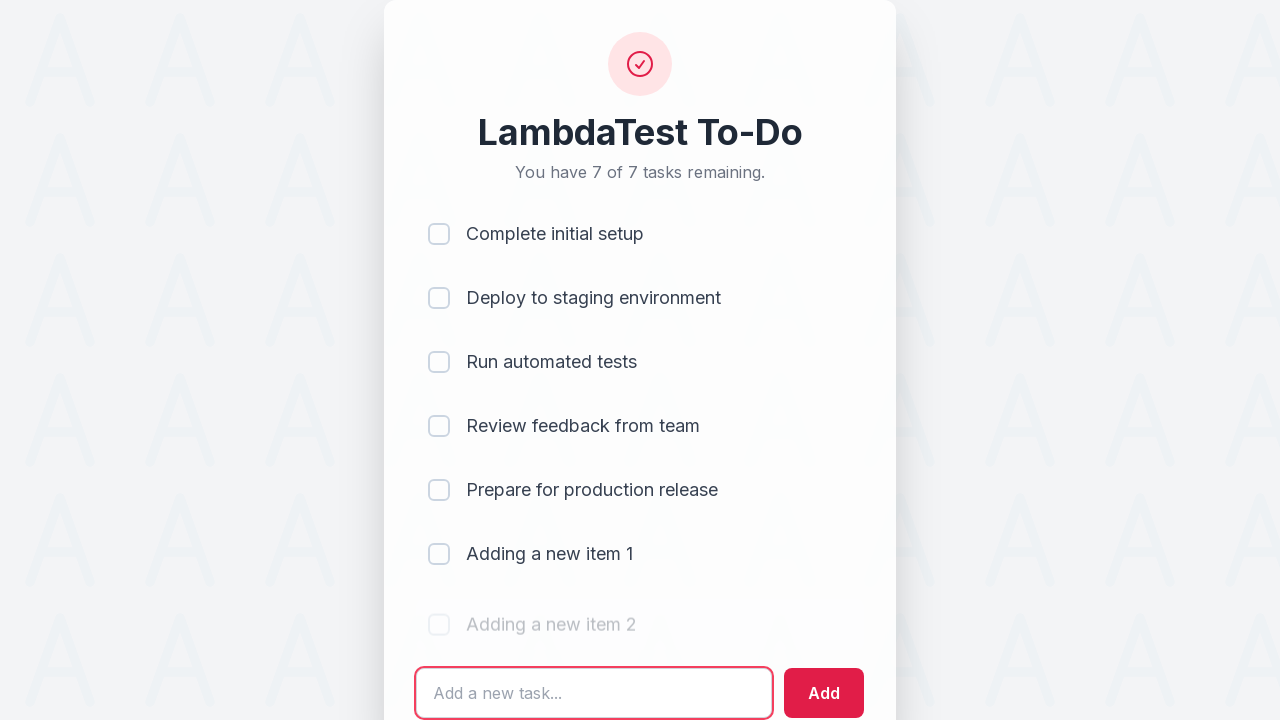

Waited 500ms after adding item 2
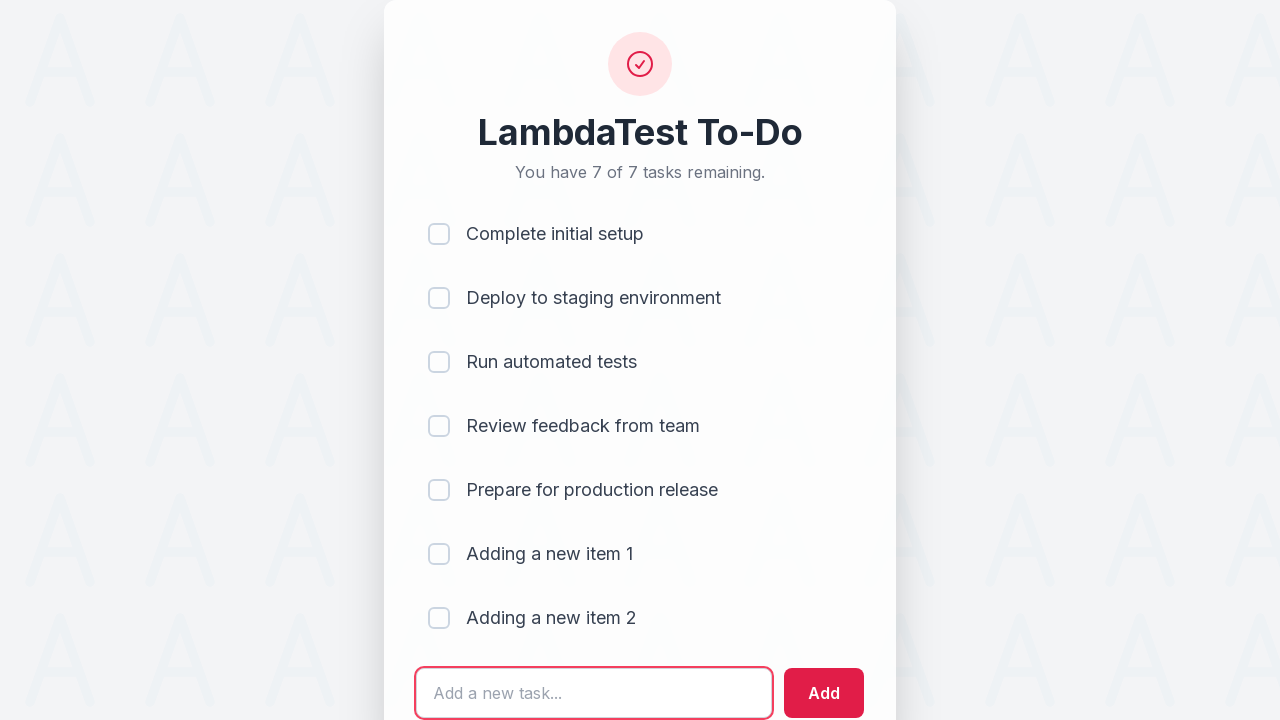

Clicked todo input field for item 3 at (594, 693) on #sampletodotext
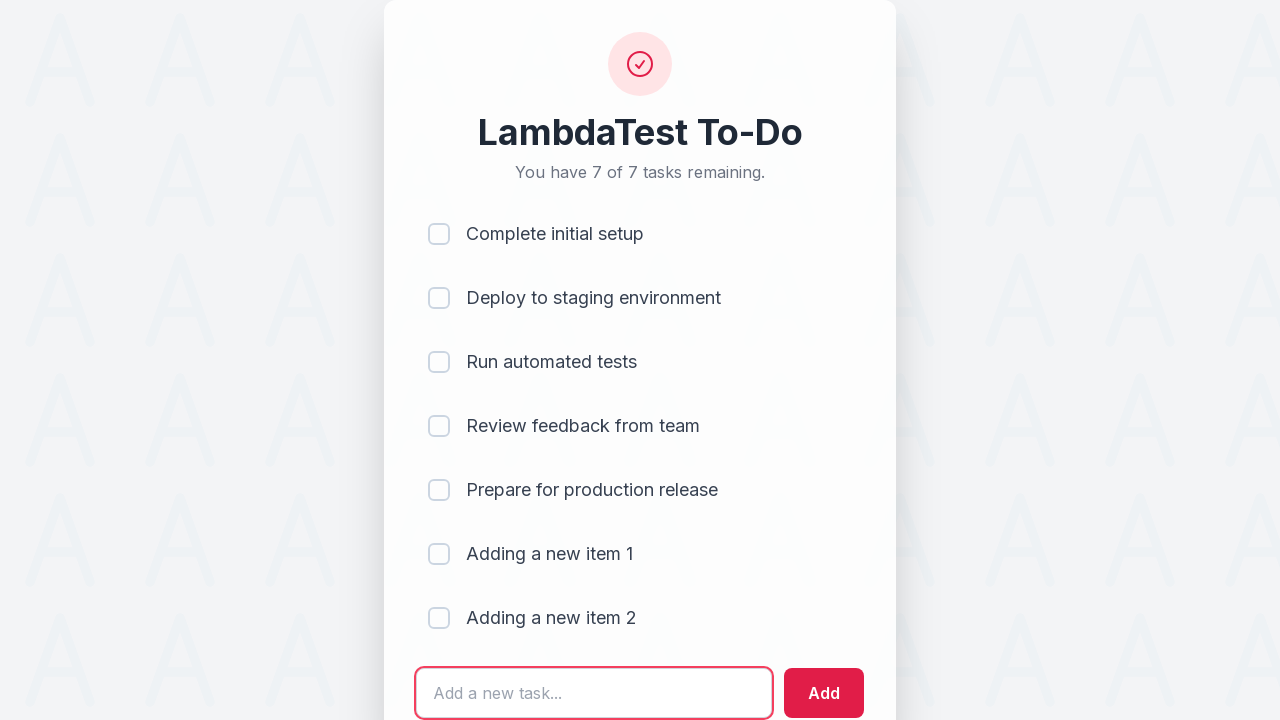

Filled input with 'Adding a new item 3' on #sampletodotext
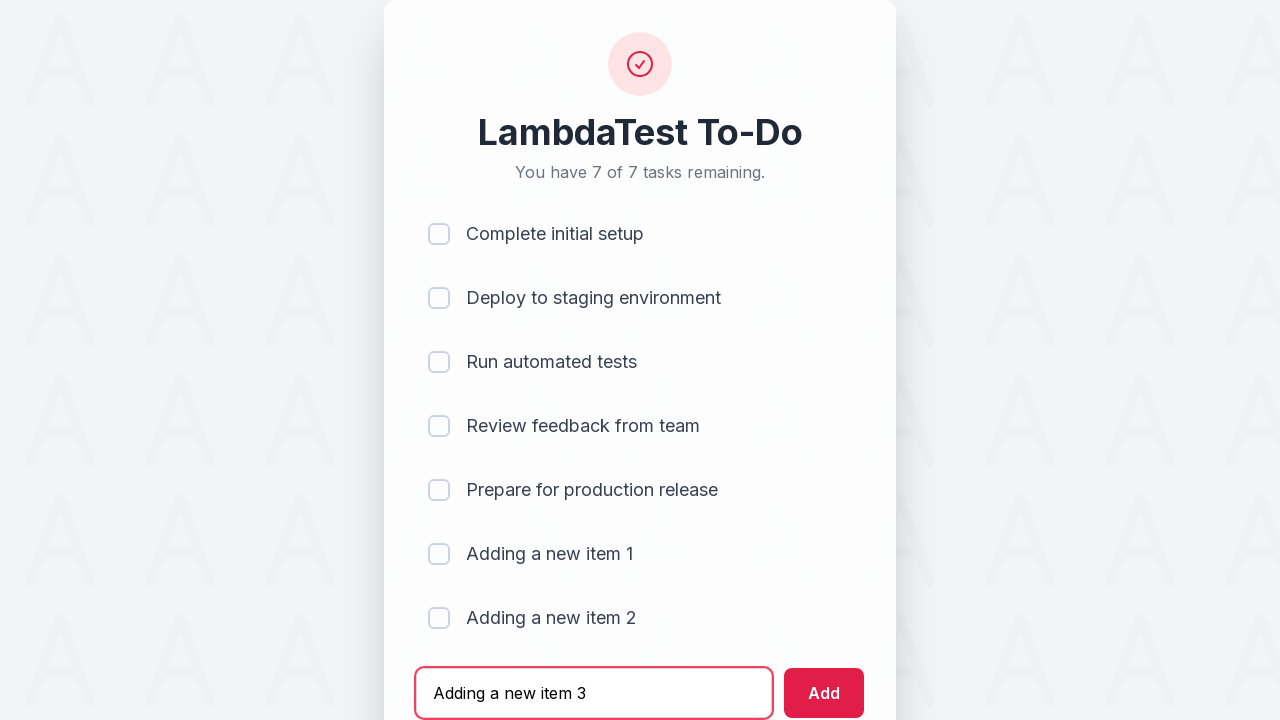

Pressed Enter to add item 3 to the list on #sampletodotext
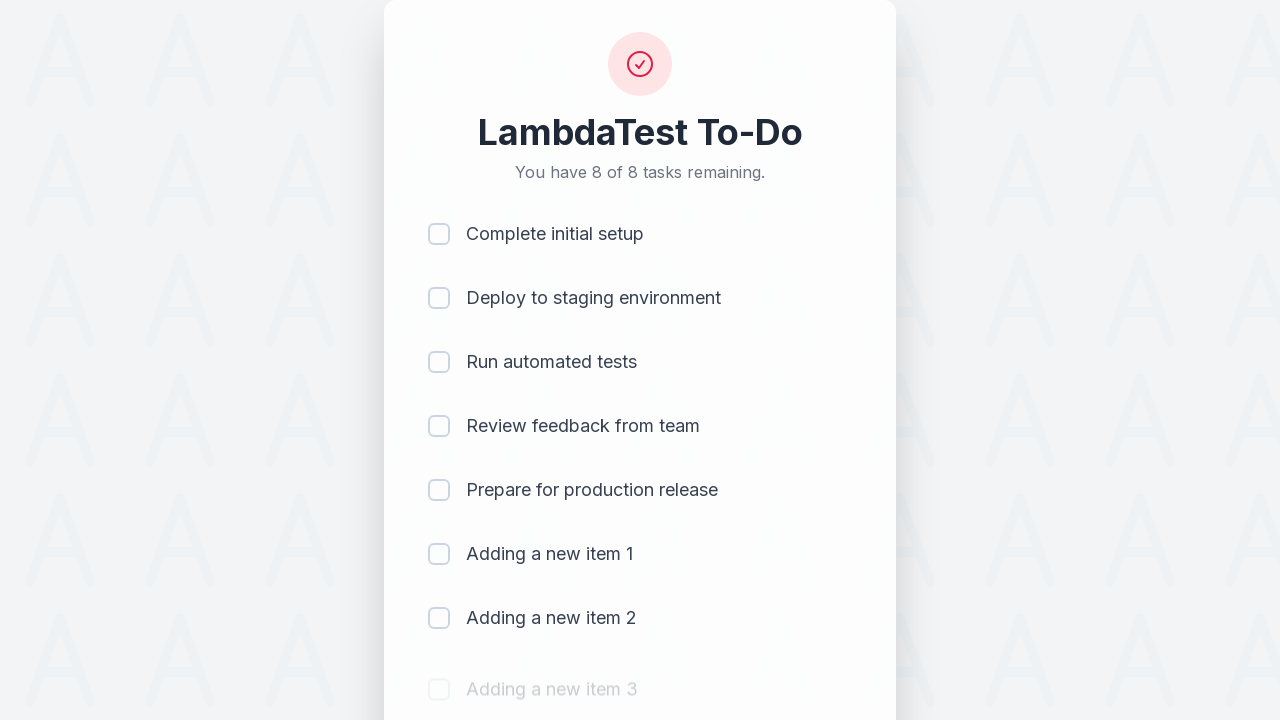

Waited 500ms after adding item 3
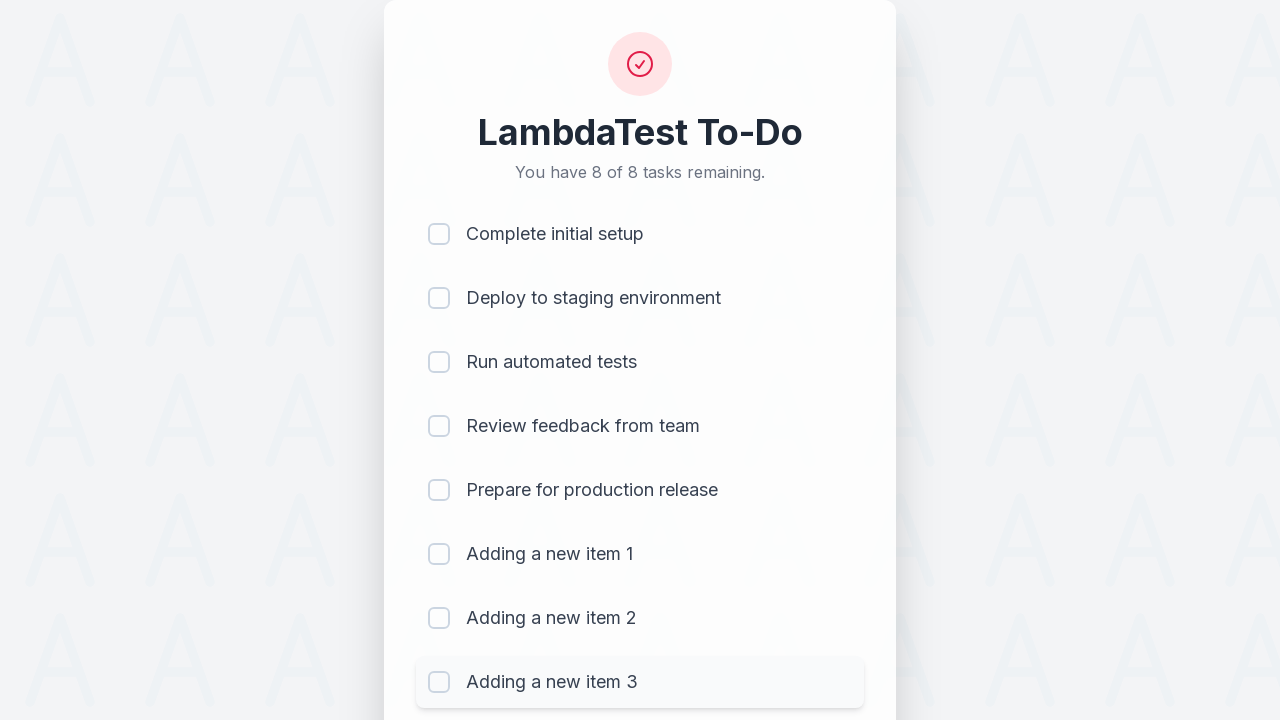

Clicked todo input field for item 4 at (594, 663) on #sampletodotext
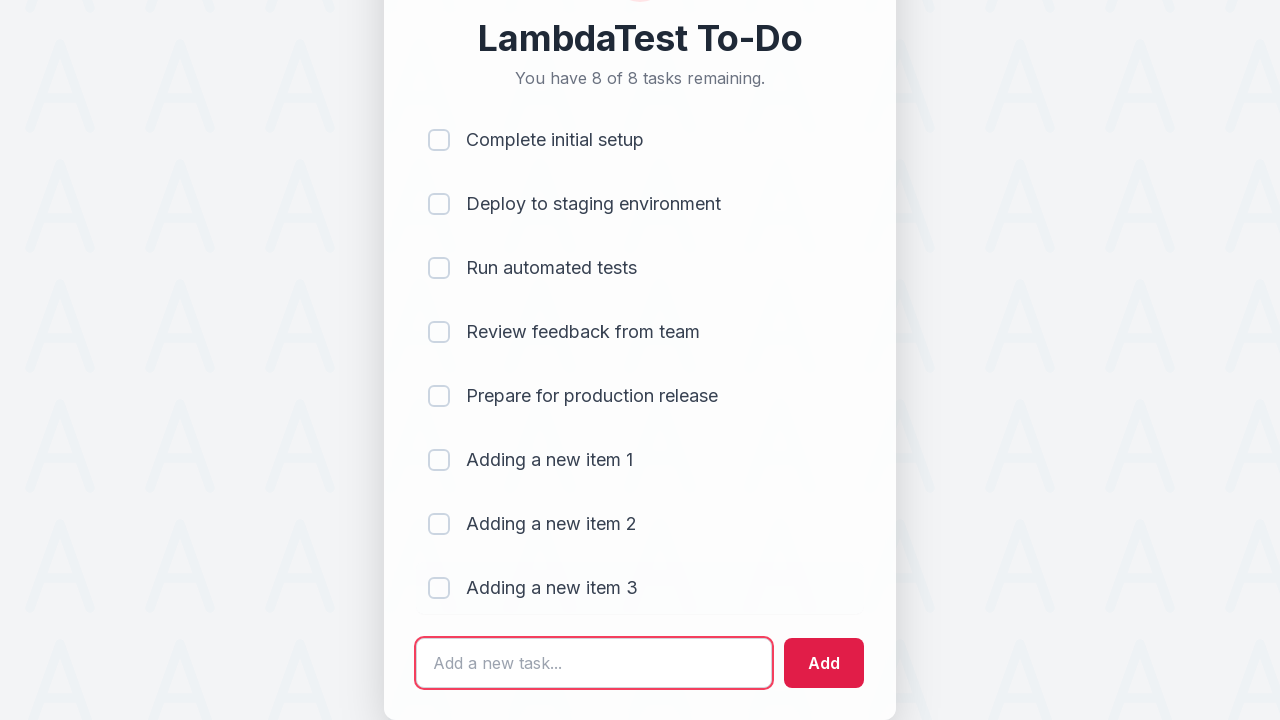

Filled input with 'Adding a new item 4' on #sampletodotext
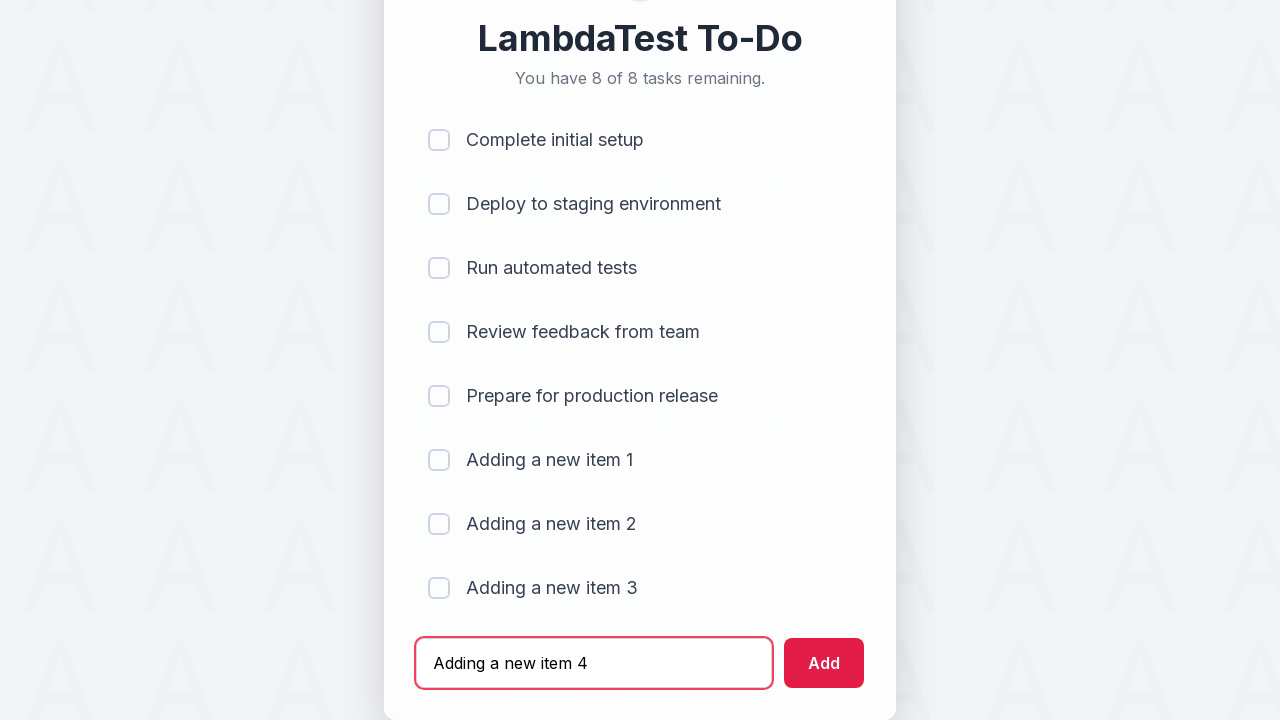

Pressed Enter to add item 4 to the list on #sampletodotext
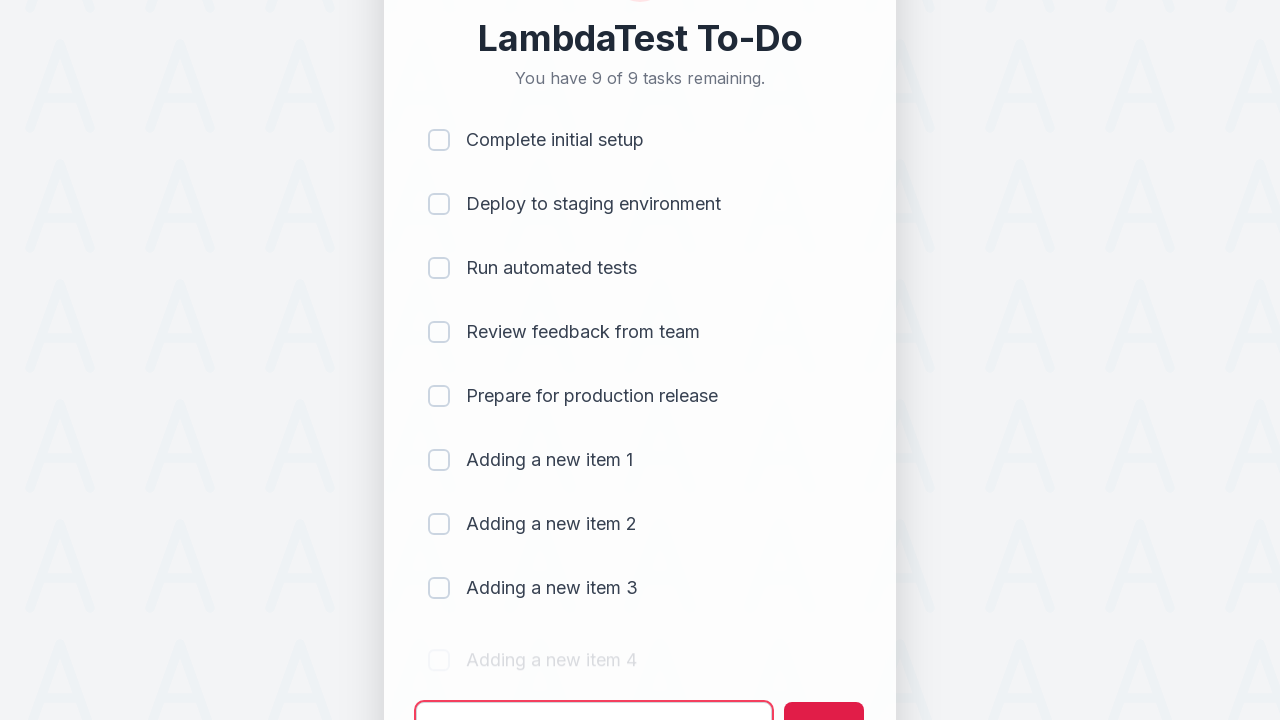

Waited 500ms after adding item 4
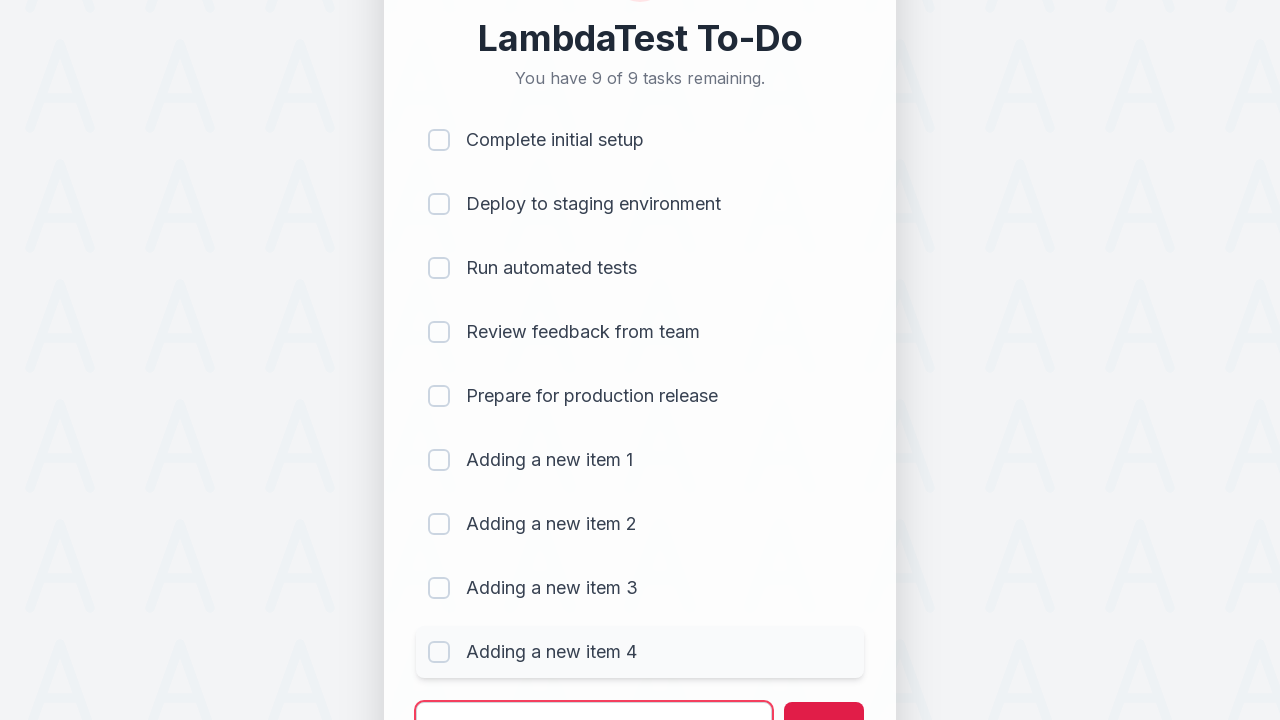

Clicked todo input field for item 5 at (594, 695) on #sampletodotext
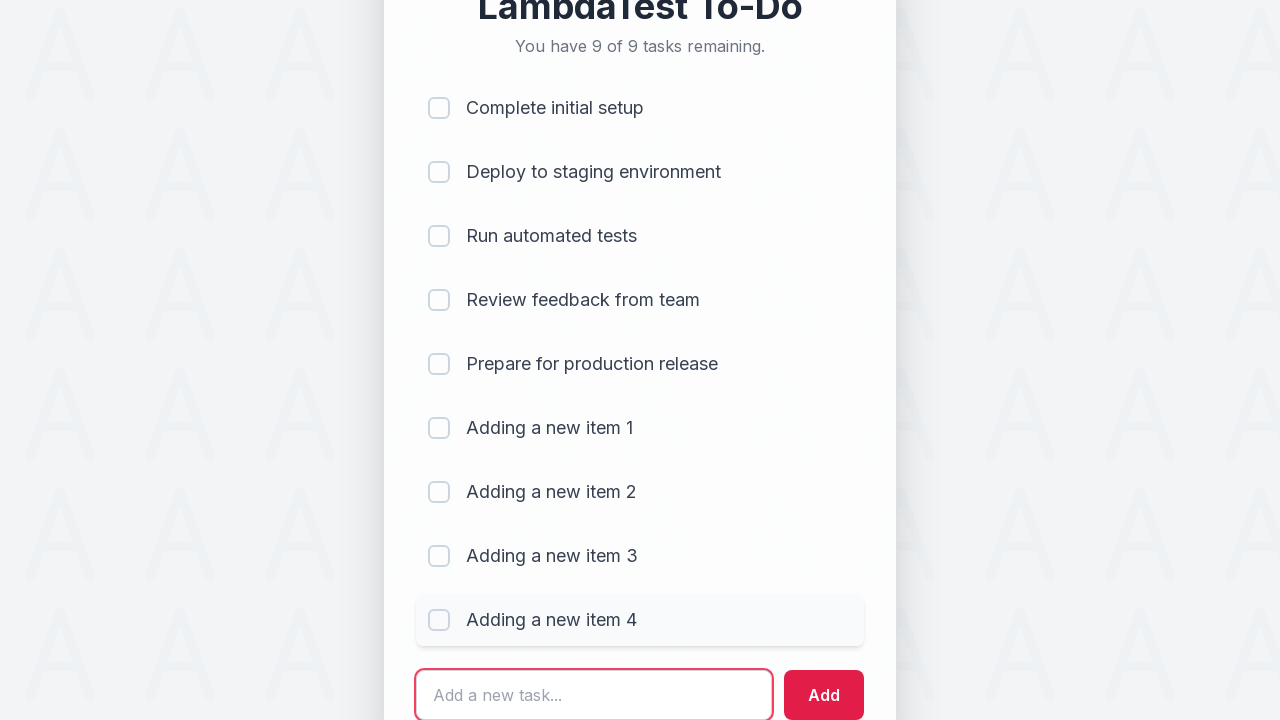

Filled input with 'Adding a new item 5' on #sampletodotext
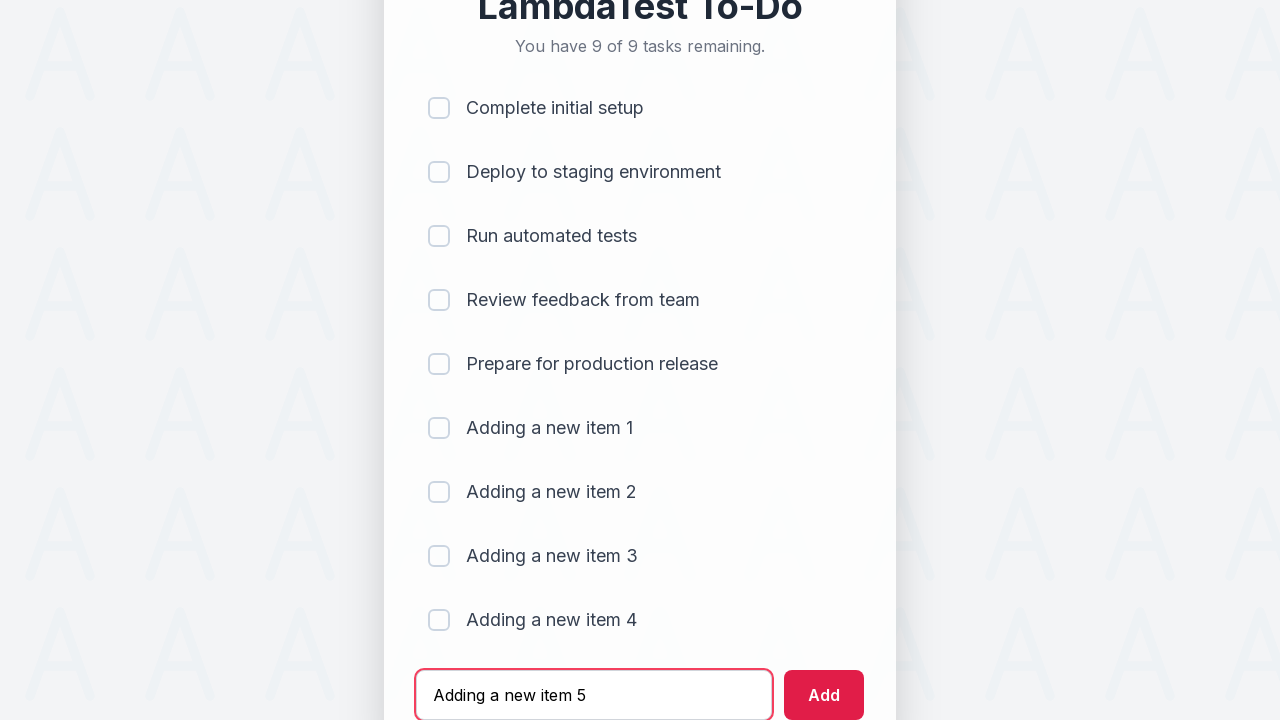

Pressed Enter to add item 5 to the list on #sampletodotext
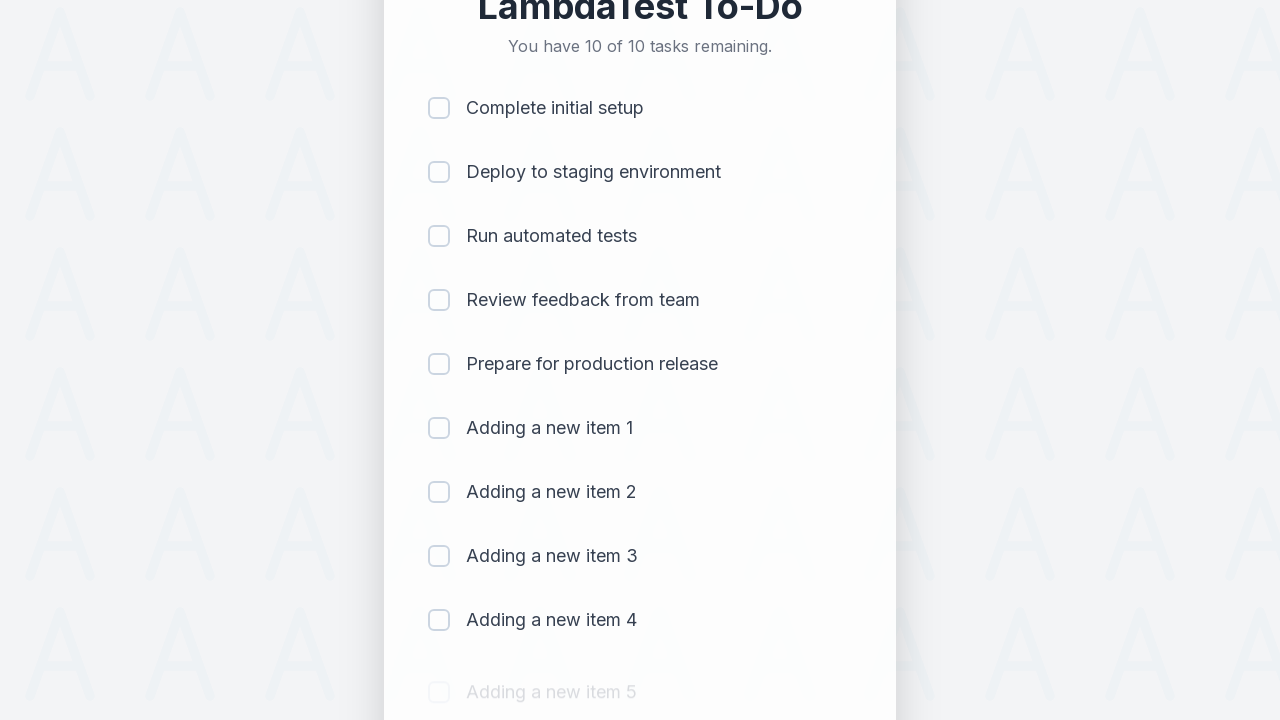

Waited 500ms after adding item 5
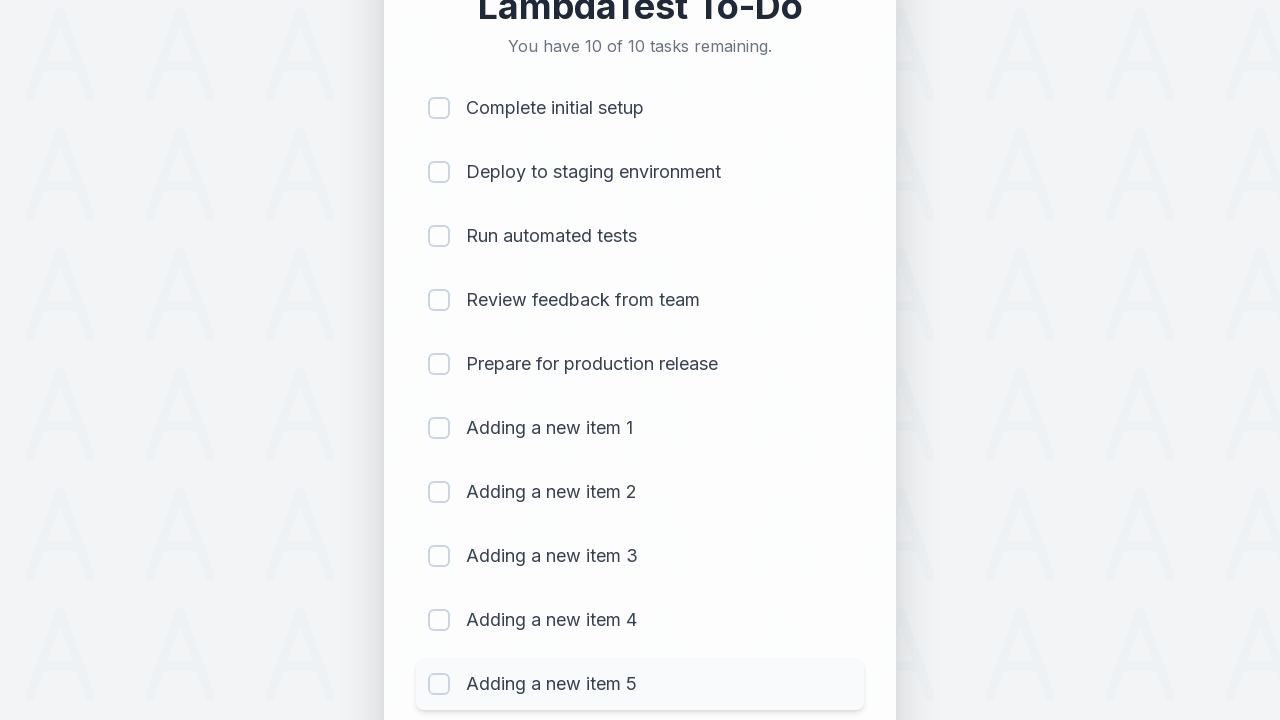

Clicked checkbox 1 to mark item as completed at (439, 108) on (//input[@type='checkbox'])[1]
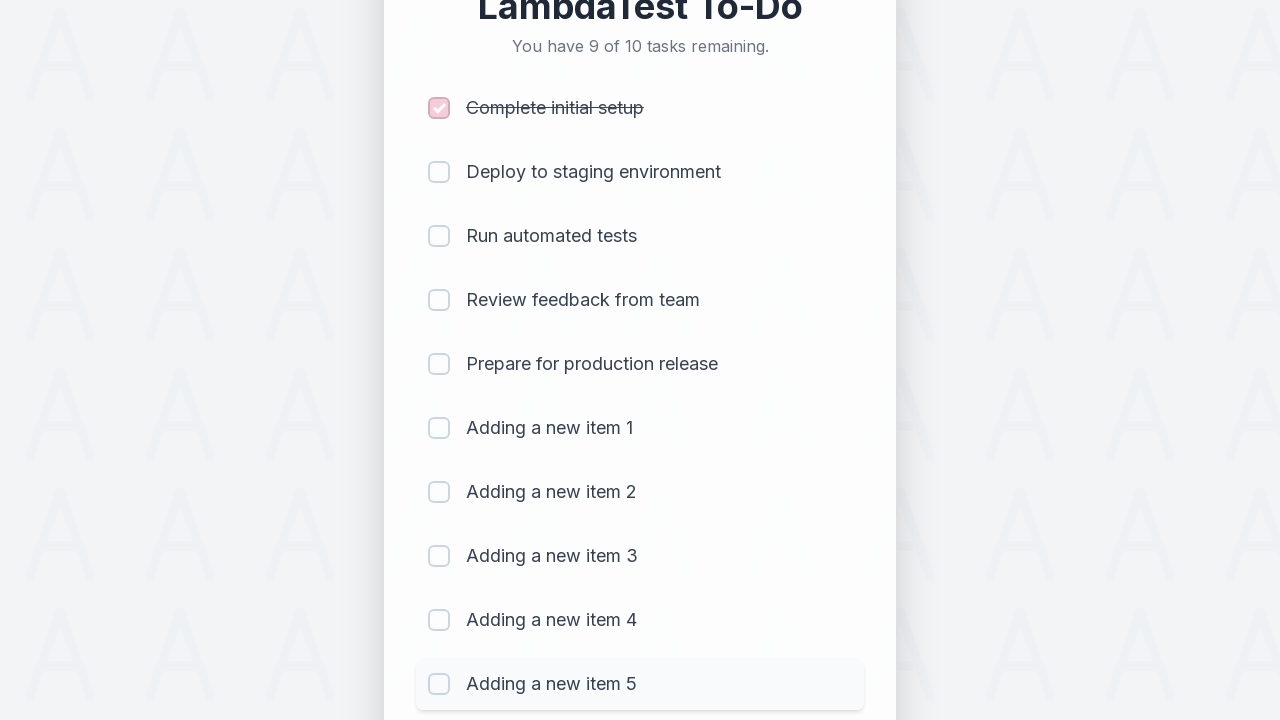

Waited 300ms after completing item 1
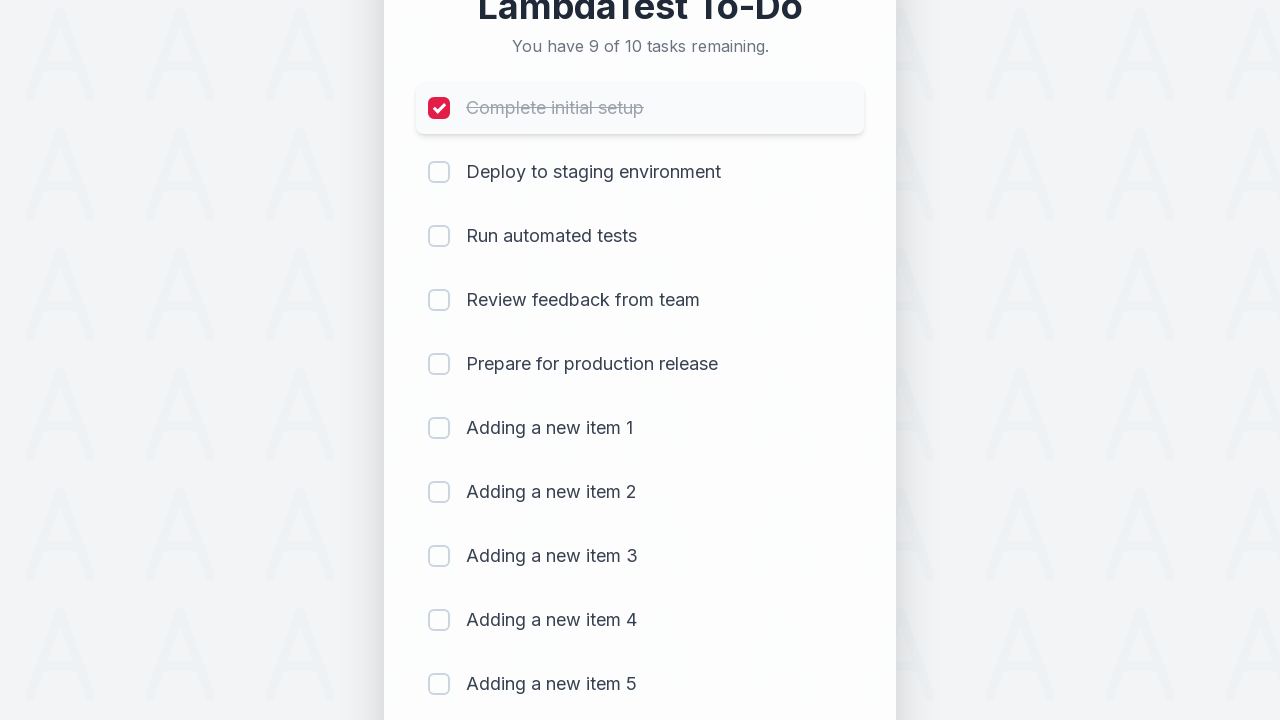

Retrieved remaining count text after completing item 1: '
                            You have 9 of 10 tasks remaining.
                        '
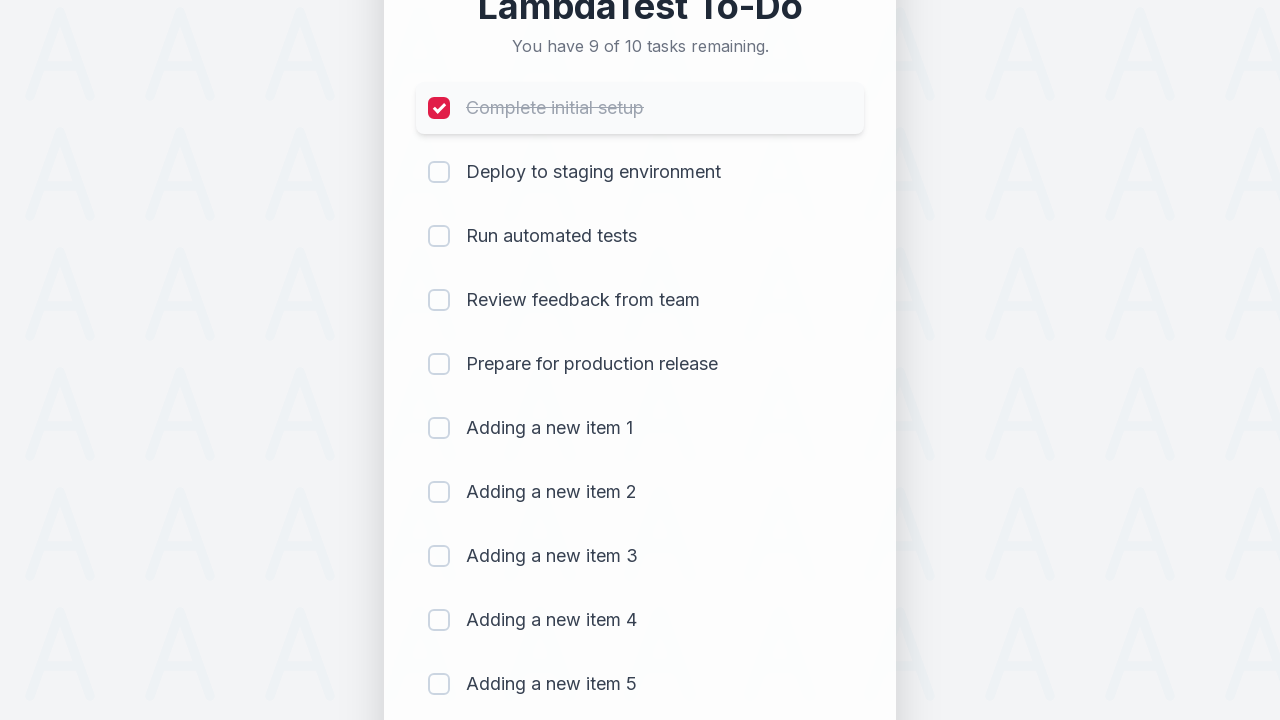

Clicked checkbox 2 to mark item as completed at (439, 172) on (//input[@type='checkbox'])[2]
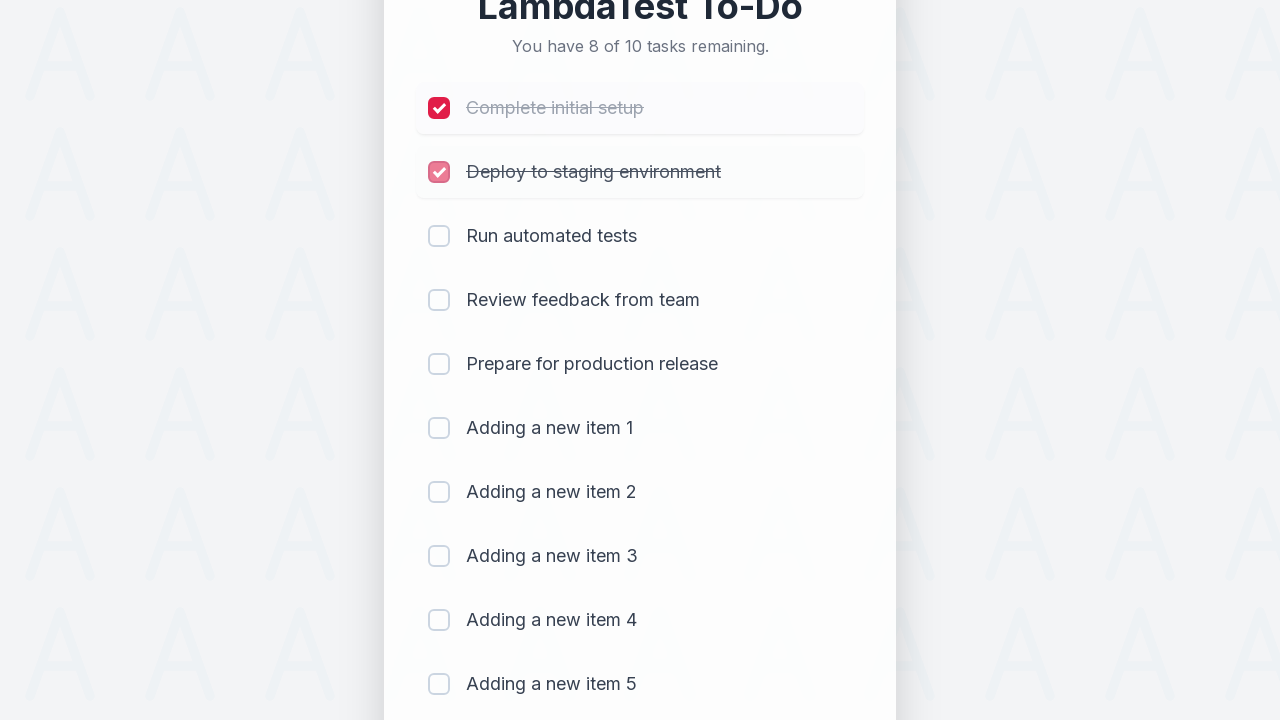

Waited 300ms after completing item 2
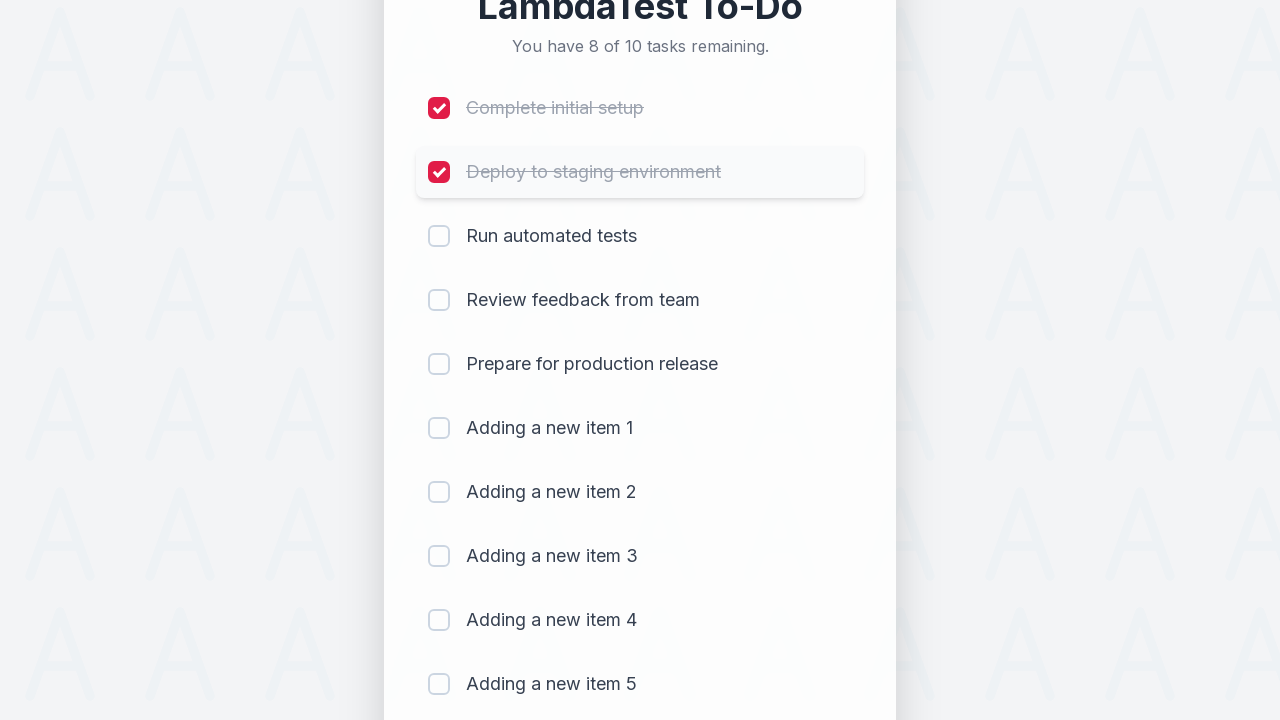

Retrieved remaining count text after completing item 2: '
                            You have 8 of 10 tasks remaining.
                        '
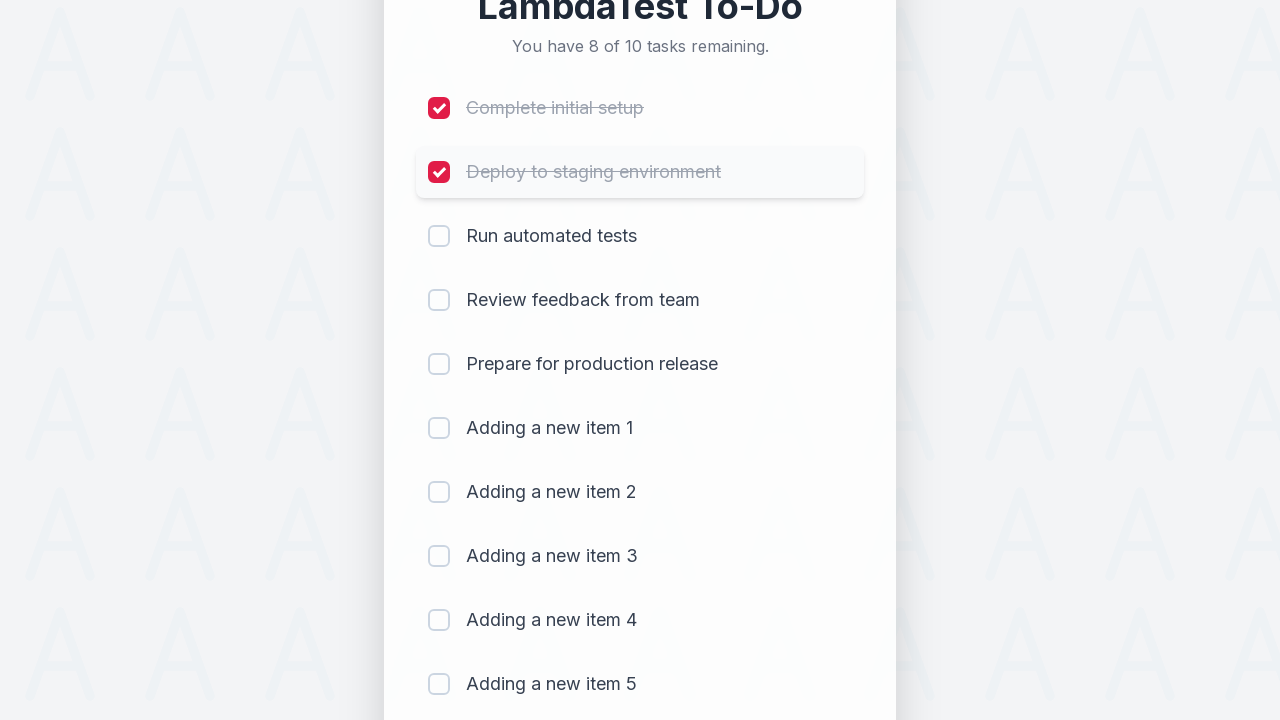

Clicked checkbox 3 to mark item as completed at (439, 236) on (//input[@type='checkbox'])[3]
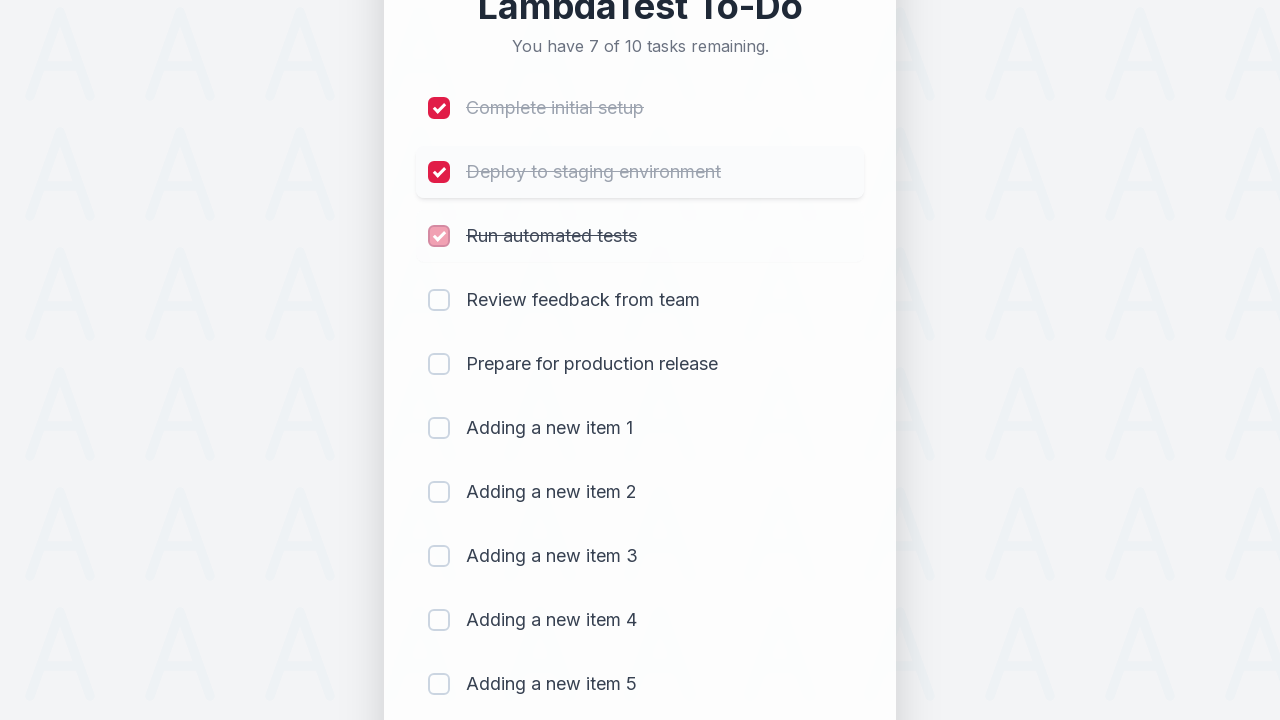

Waited 300ms after completing item 3
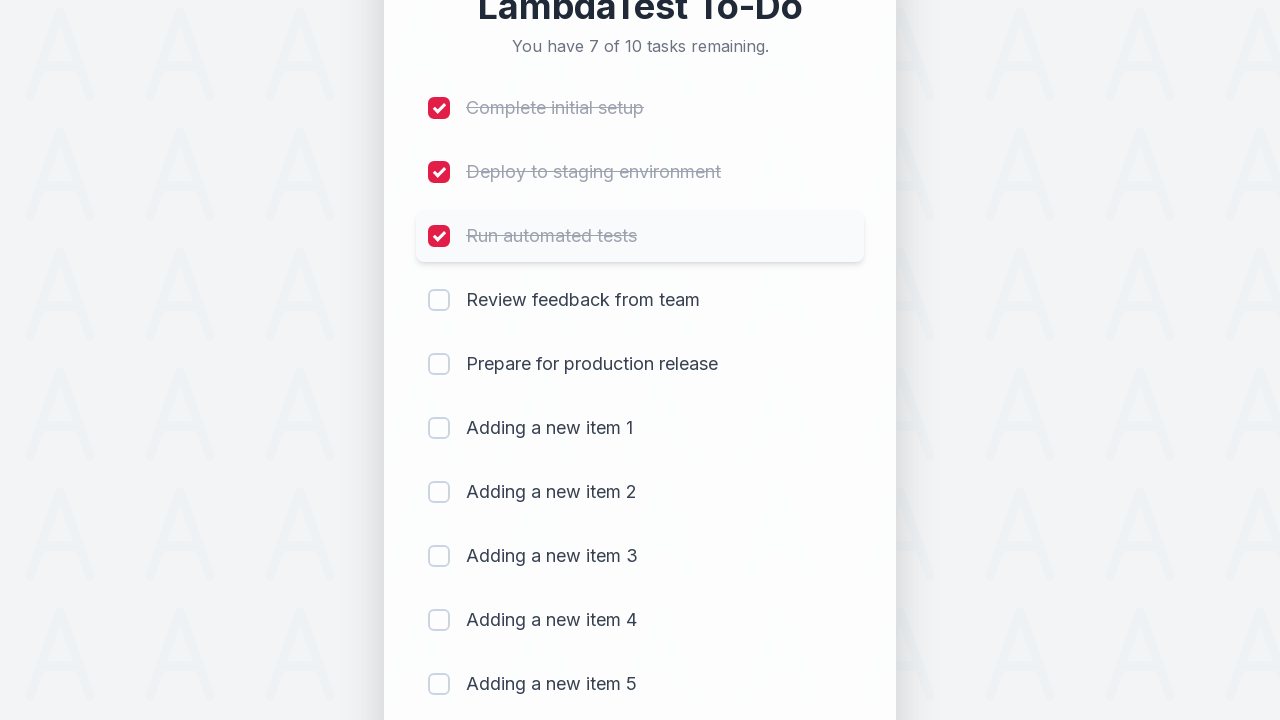

Retrieved remaining count text after completing item 3: '
                            You have 7 of 10 tasks remaining.
                        '
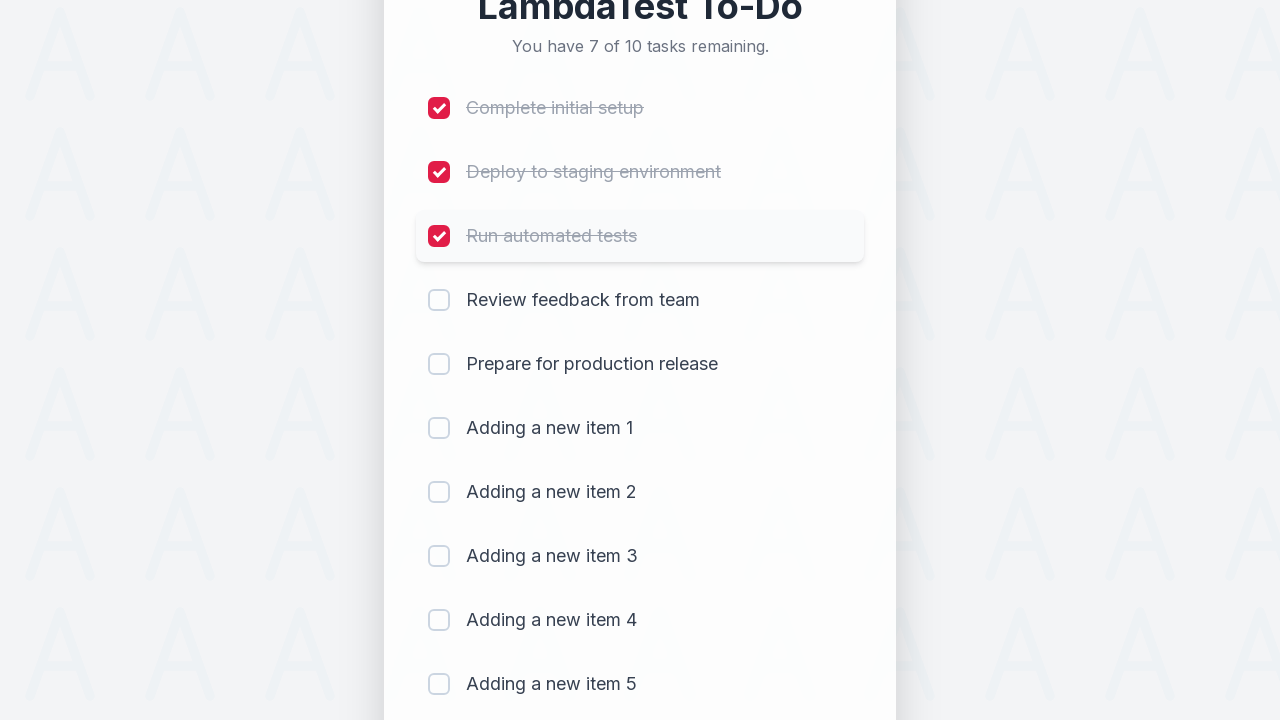

Clicked checkbox 4 to mark item as completed at (439, 300) on (//input[@type='checkbox'])[4]
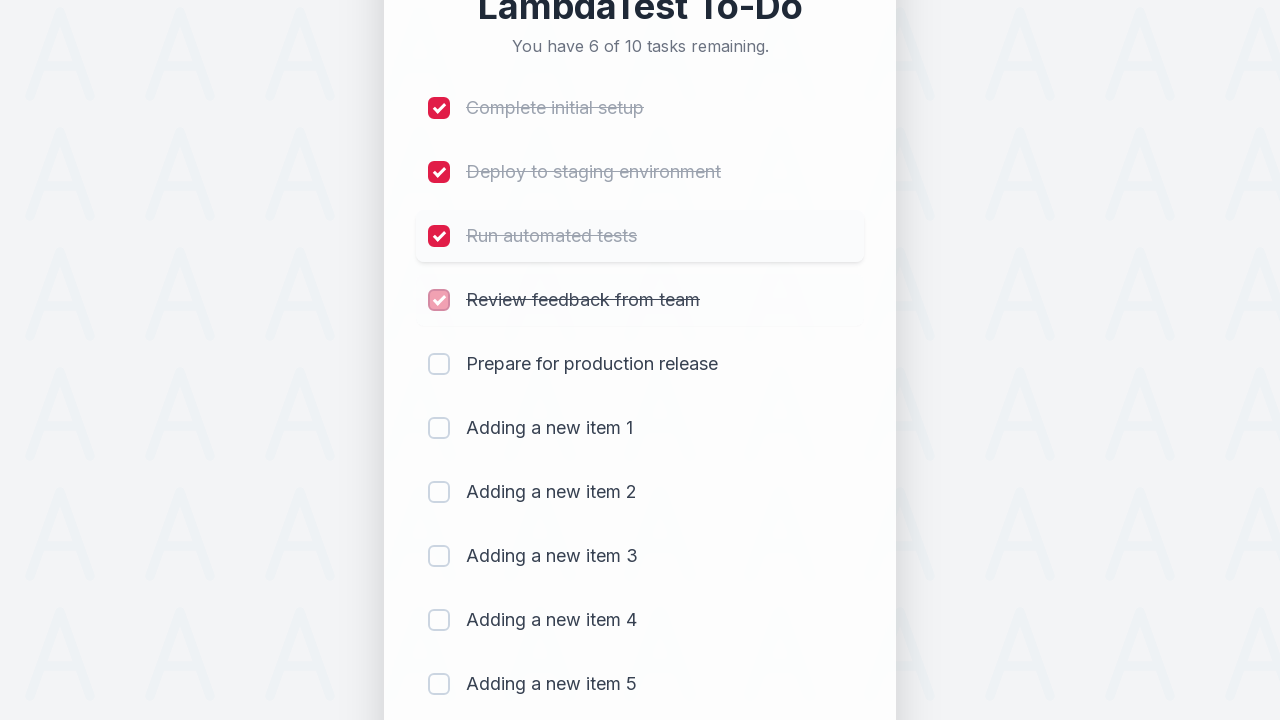

Waited 300ms after completing item 4
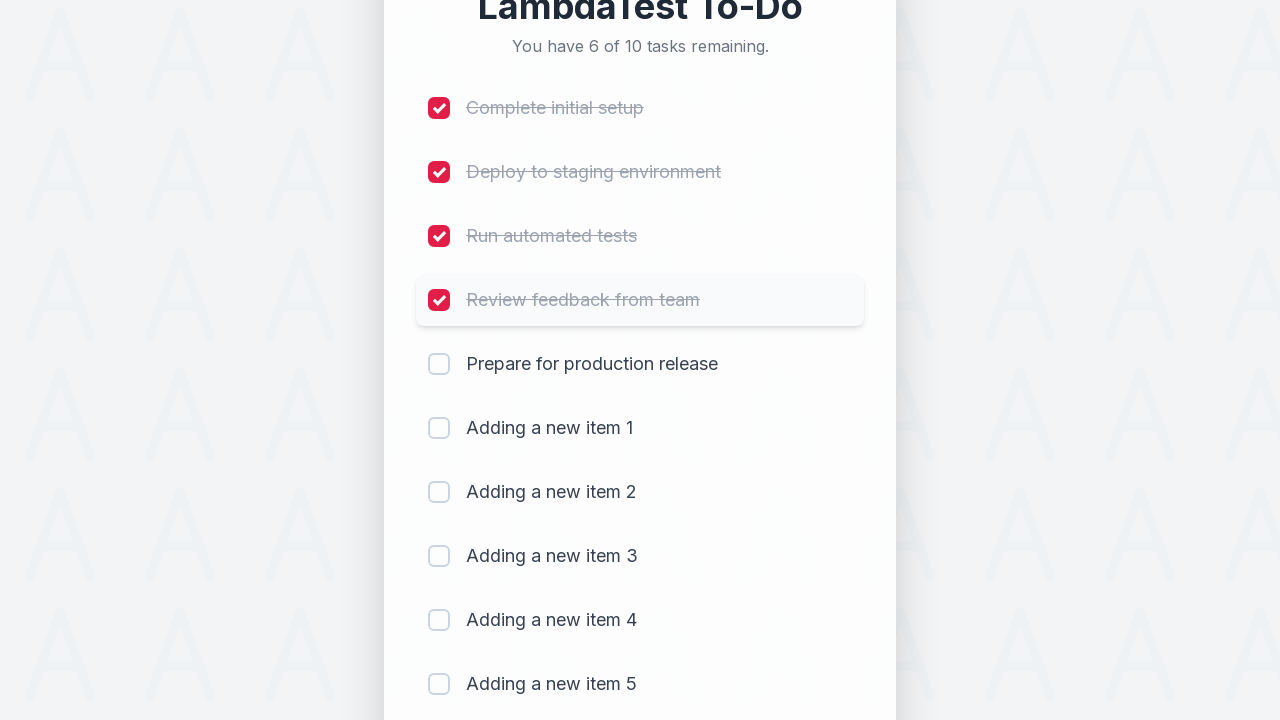

Retrieved remaining count text after completing item 4: '
                            You have 6 of 10 tasks remaining.
                        '
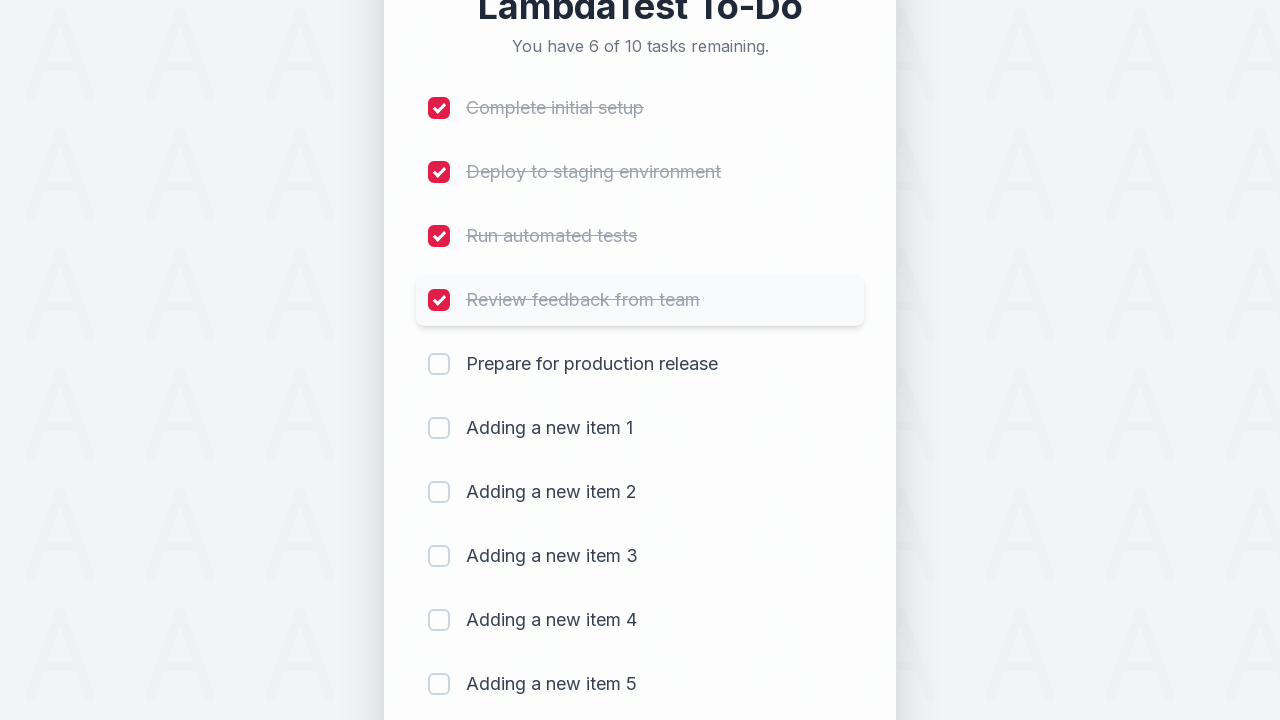

Clicked checkbox 5 to mark item as completed at (439, 364) on (//input[@type='checkbox'])[5]
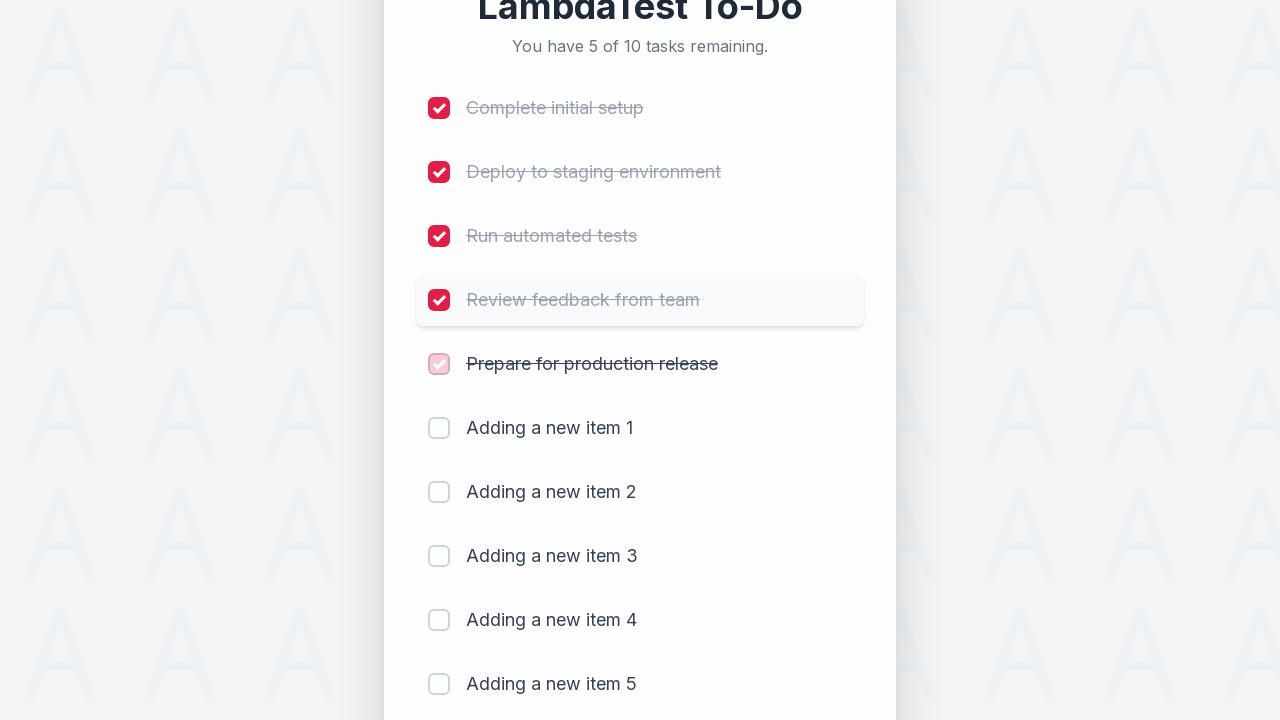

Waited 300ms after completing item 5
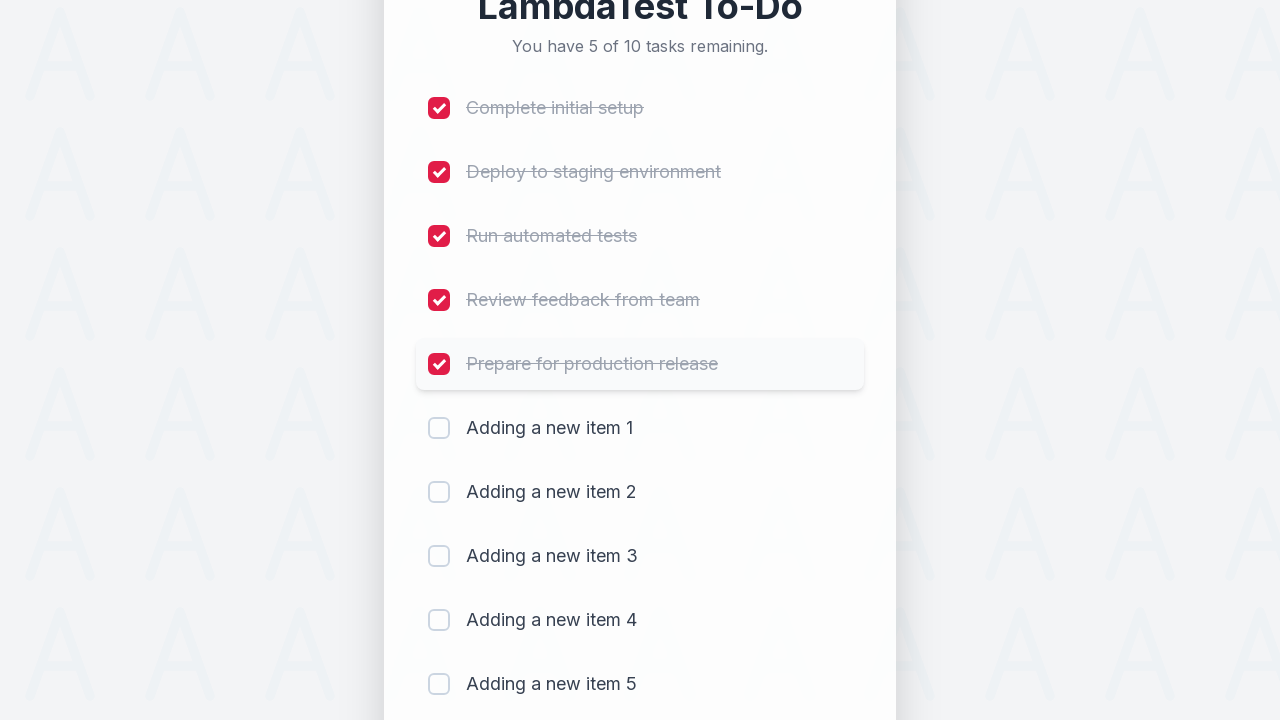

Retrieved remaining count text after completing item 5: '
                            You have 5 of 10 tasks remaining.
                        '
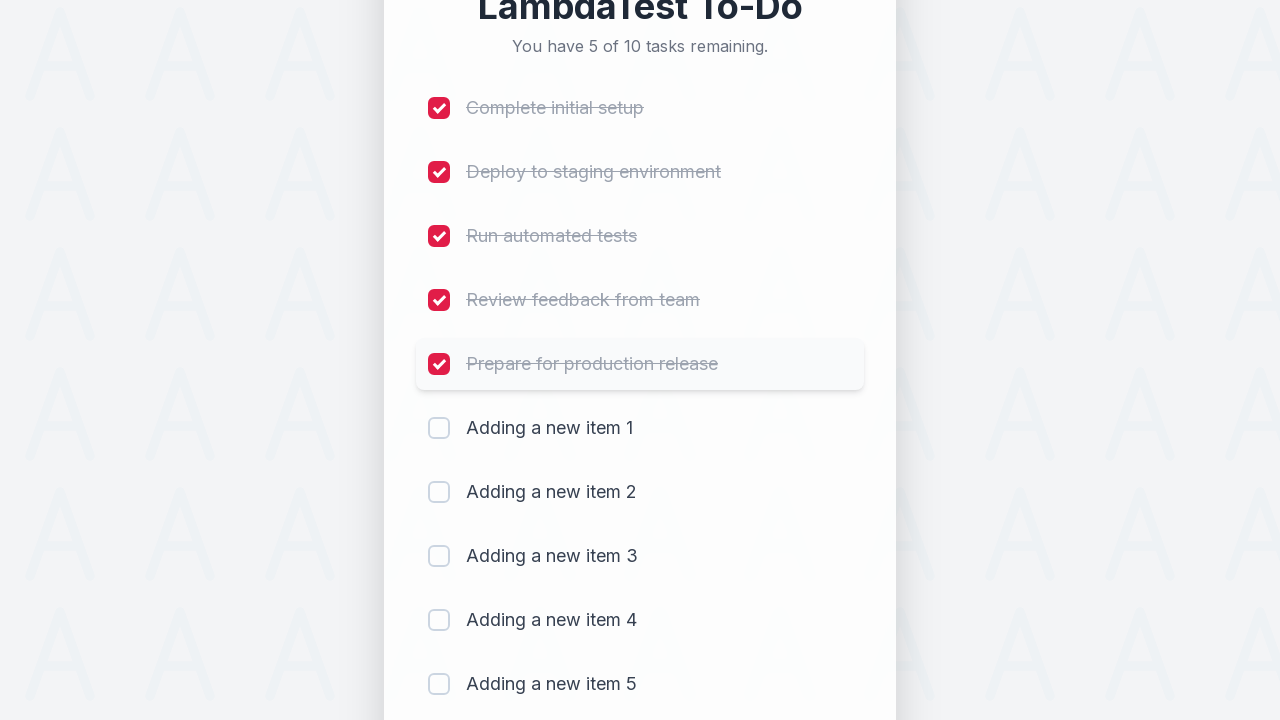

Clicked checkbox 6 to mark item as completed at (439, 428) on (//input[@type='checkbox'])[6]
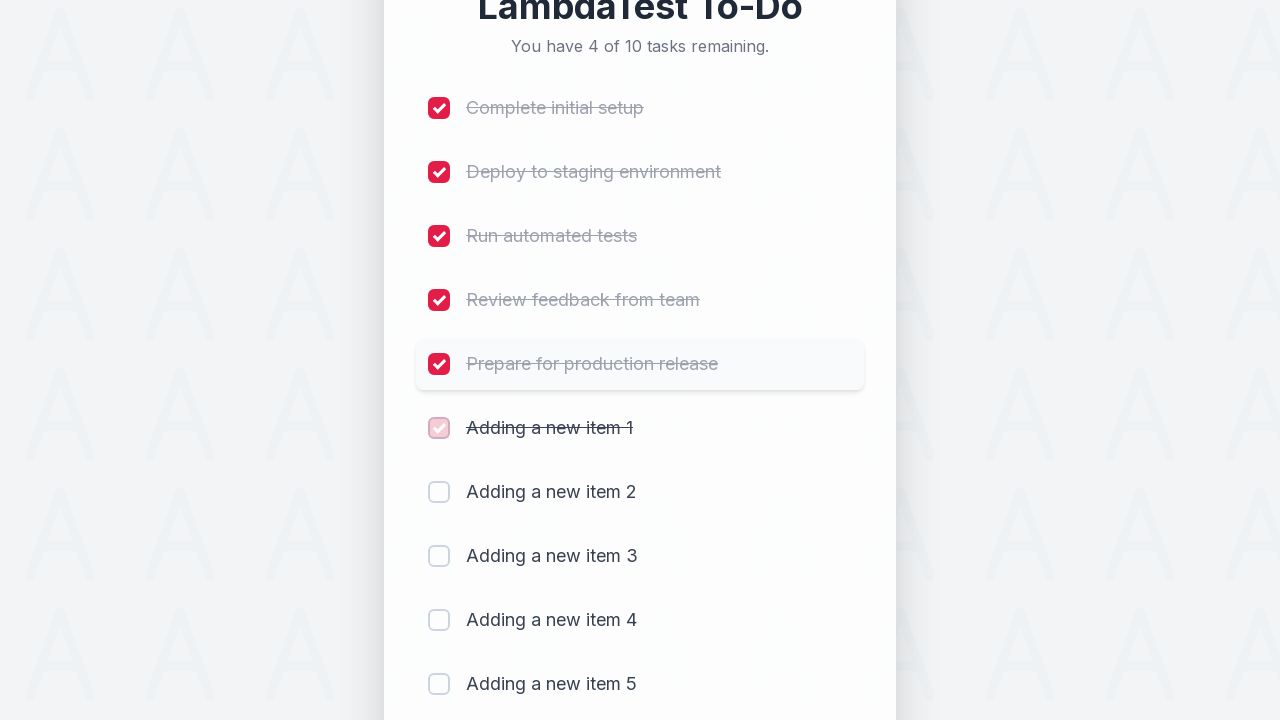

Waited 300ms after completing item 6
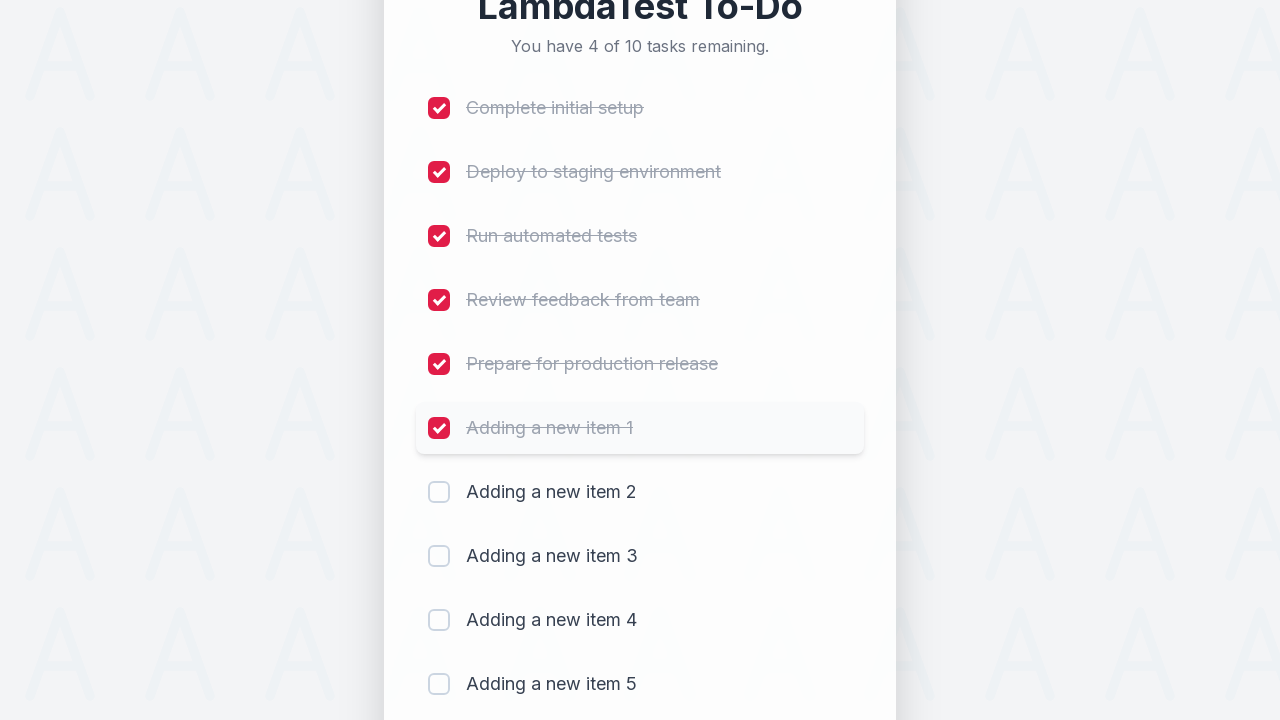

Retrieved remaining count text after completing item 6: '
                            You have 4 of 10 tasks remaining.
                        '
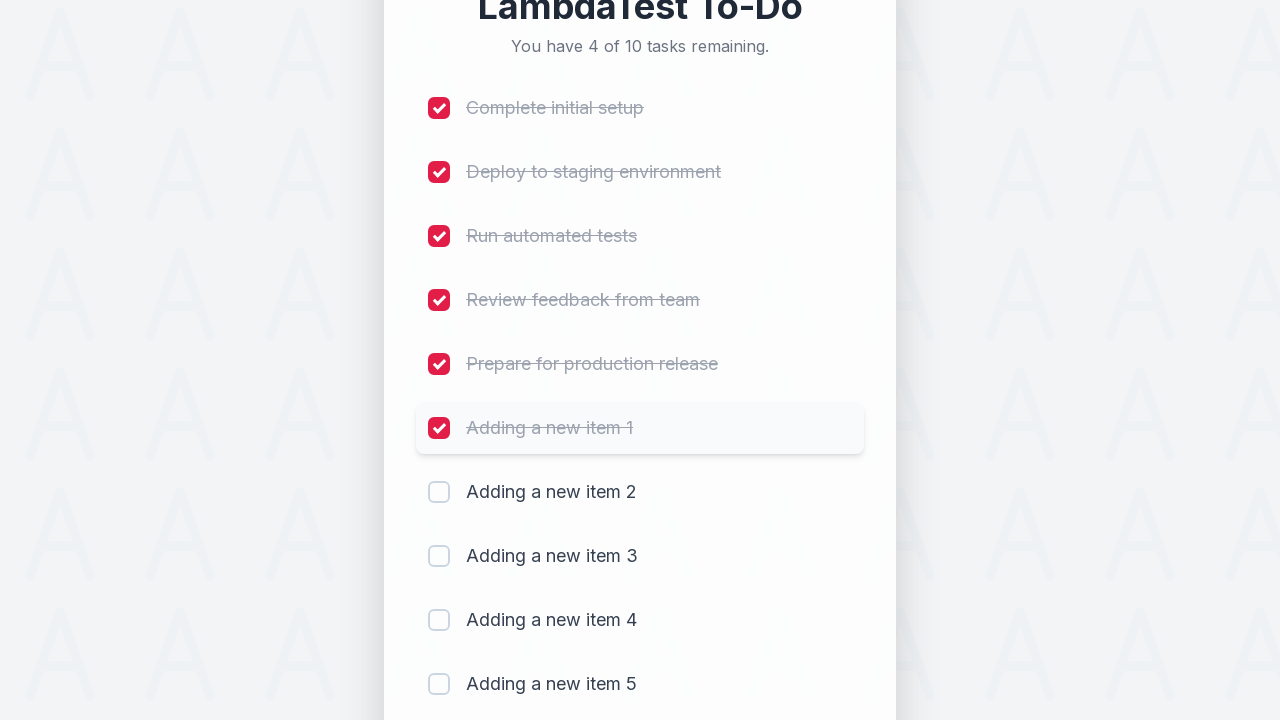

Clicked checkbox 7 to mark item as completed at (439, 492) on (//input[@type='checkbox'])[7]
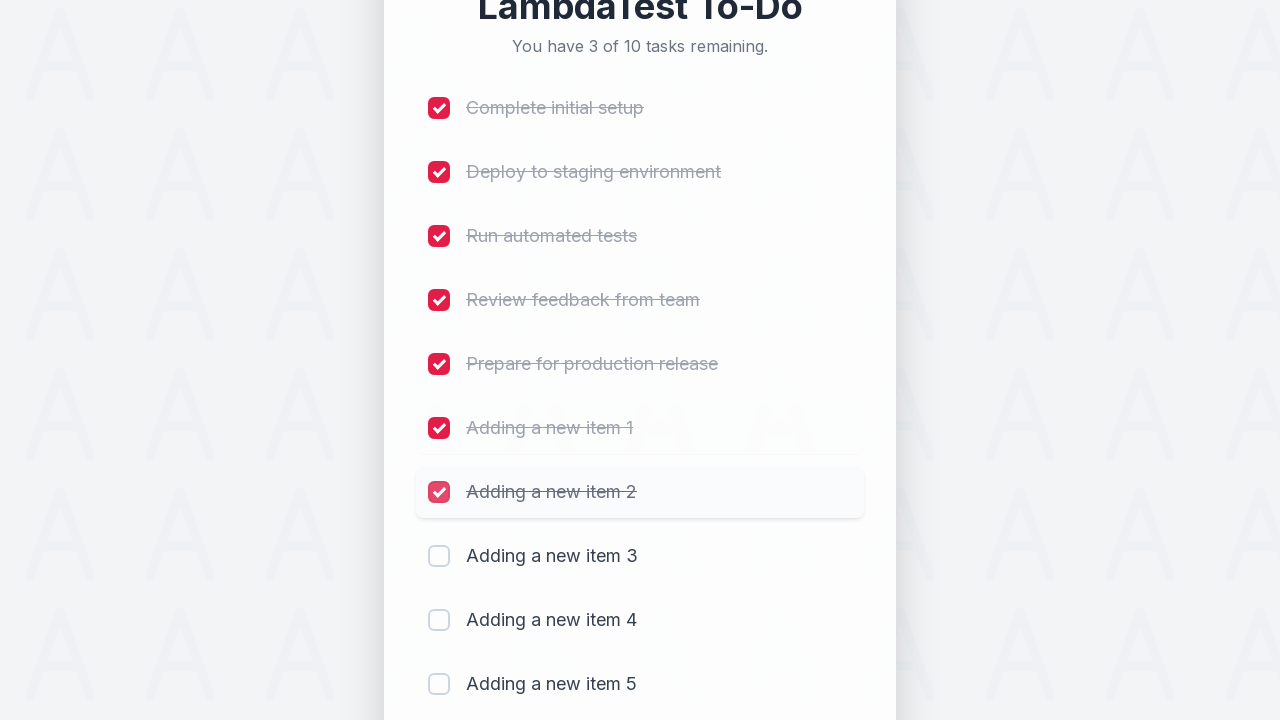

Waited 300ms after completing item 7
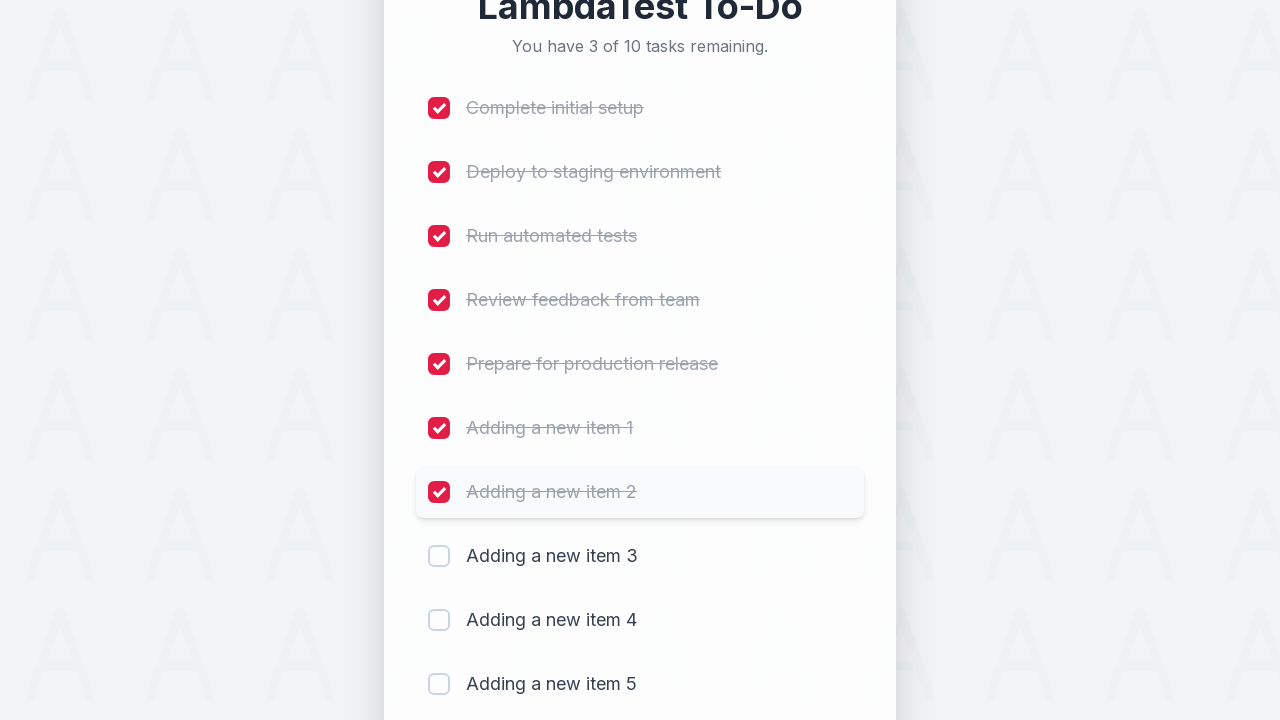

Retrieved remaining count text after completing item 7: '
                            You have 3 of 10 tasks remaining.
                        '
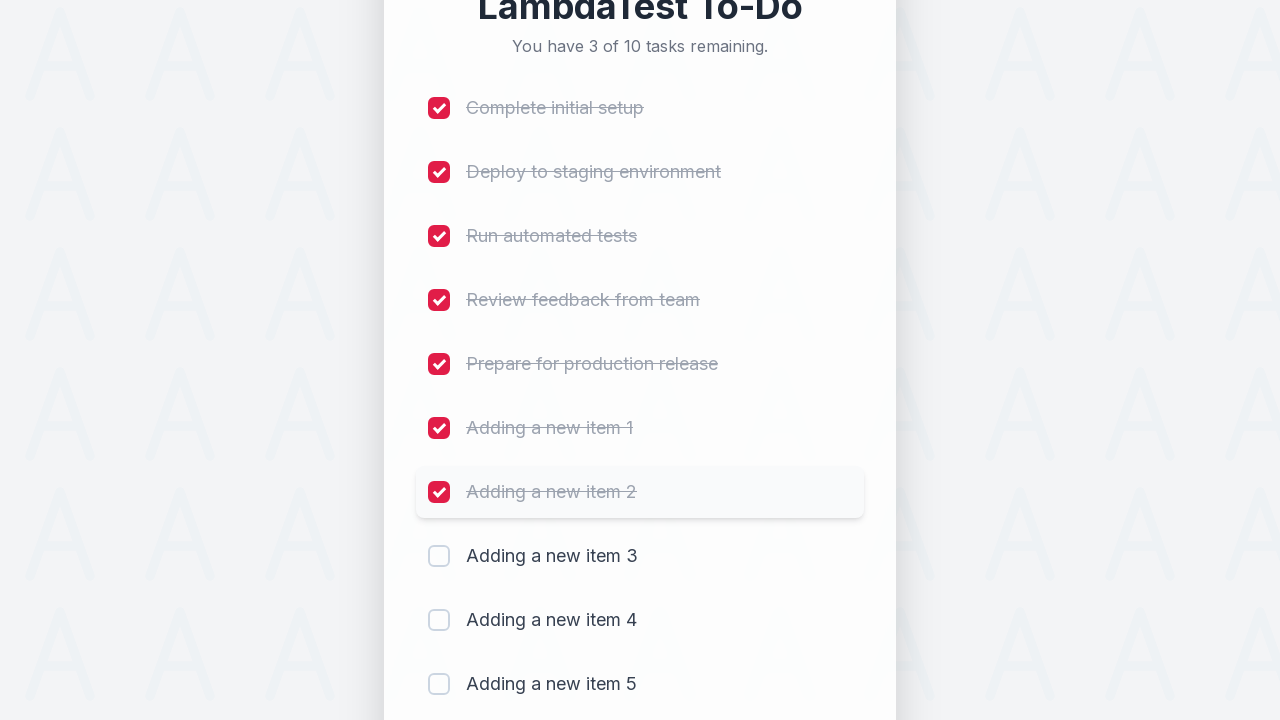

Clicked checkbox 8 to mark item as completed at (439, 556) on (//input[@type='checkbox'])[8]
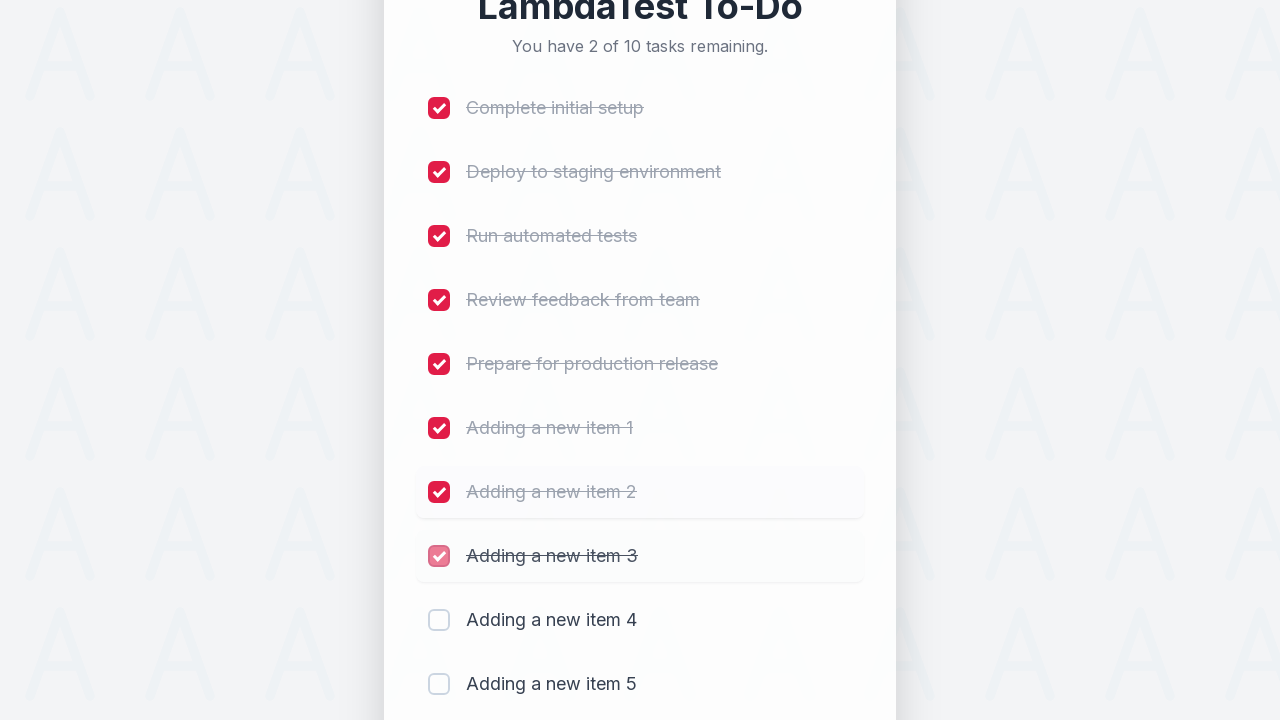

Waited 300ms after completing item 8
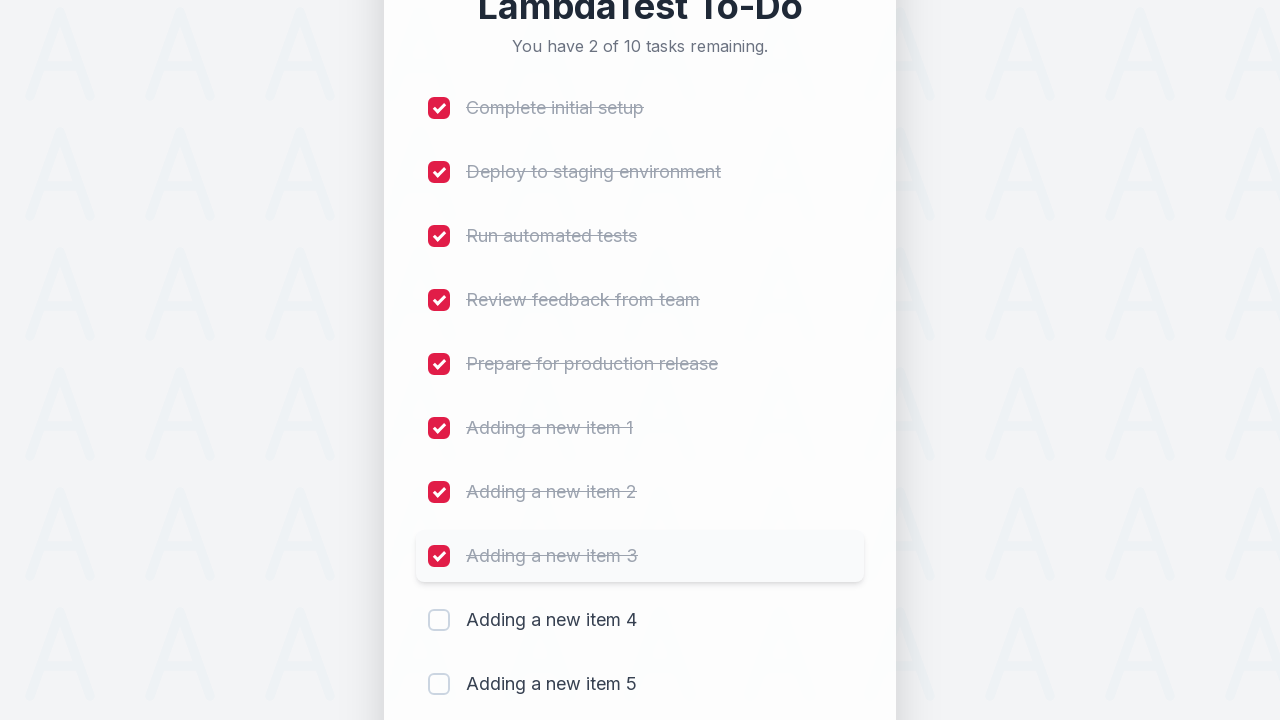

Retrieved remaining count text after completing item 8: '
                            You have 2 of 10 tasks remaining.
                        '
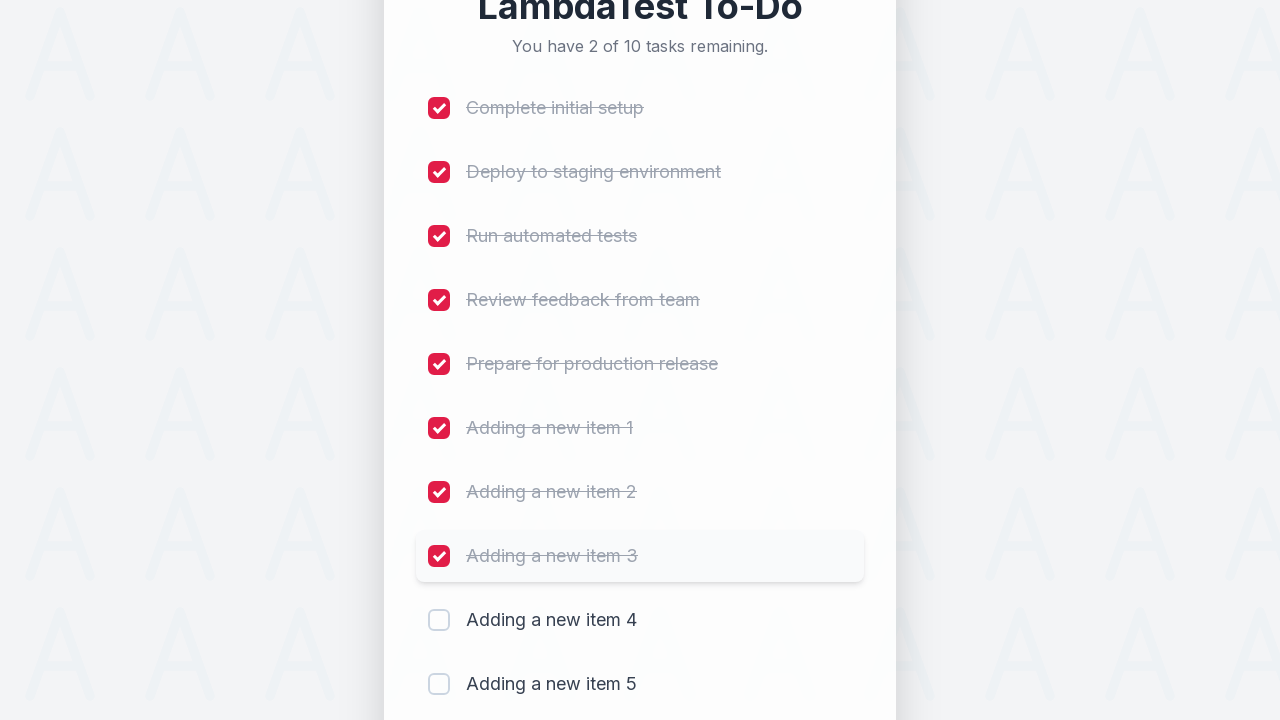

Clicked checkbox 9 to mark item as completed at (439, 620) on (//input[@type='checkbox'])[9]
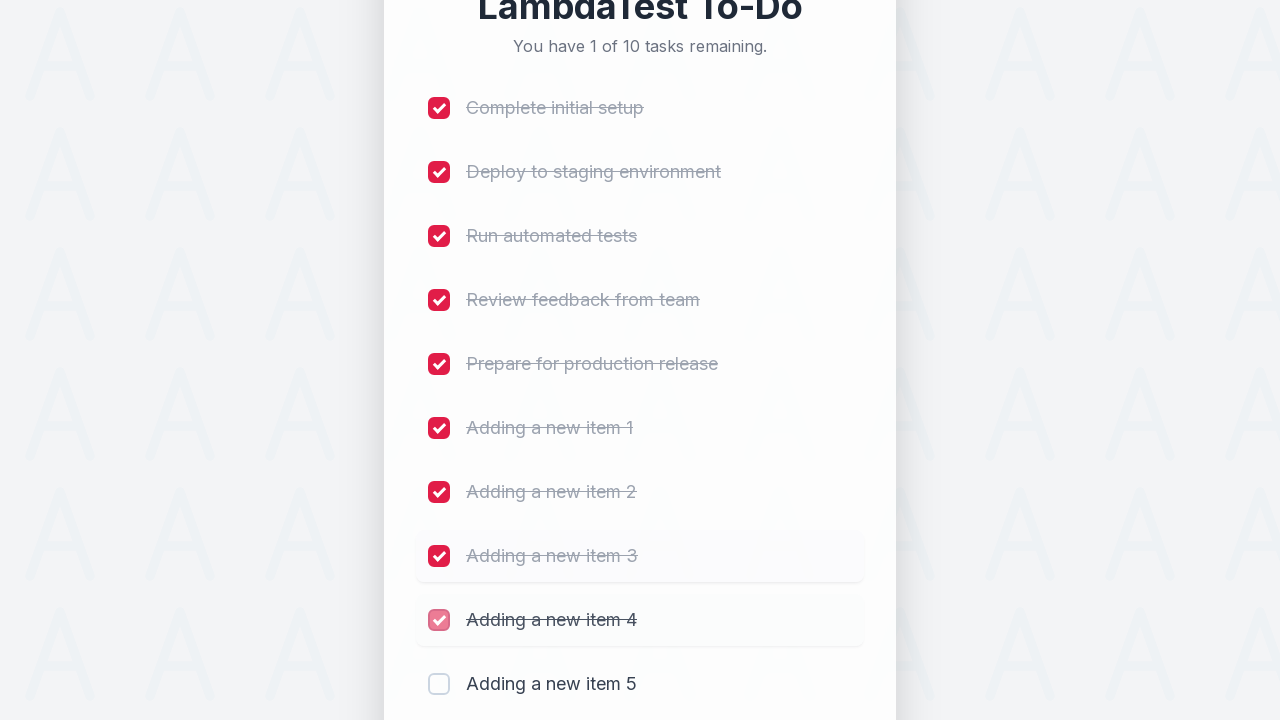

Waited 300ms after completing item 9
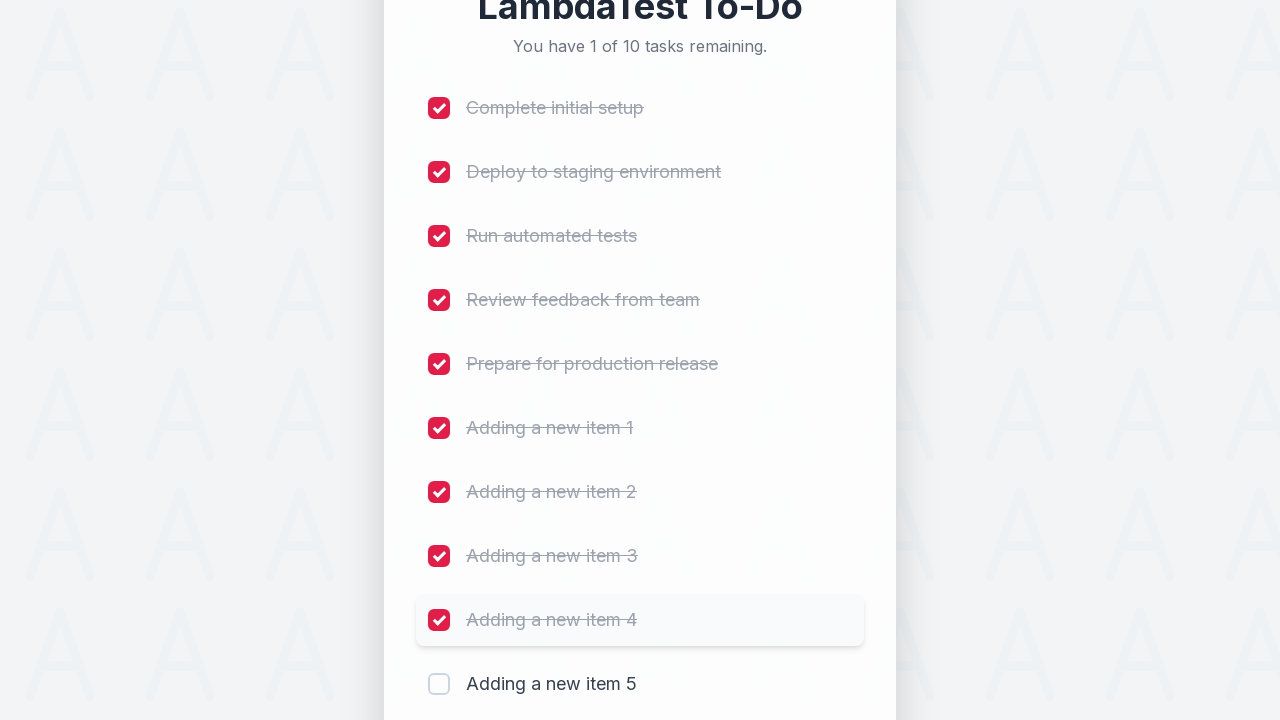

Retrieved remaining count text after completing item 9: '
                            You have 1 of 10 tasks remaining.
                        '
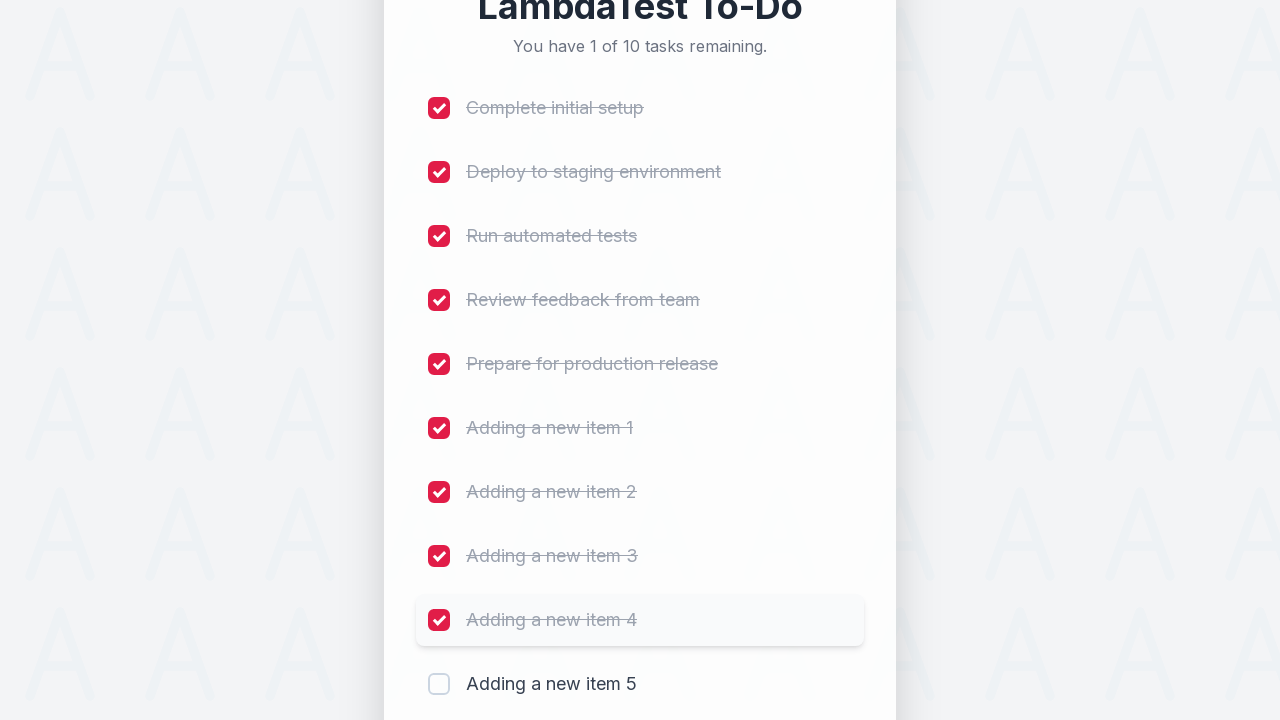

Clicked checkbox 10 to mark item as completed at (439, 684) on (//input[@type='checkbox'])[10]
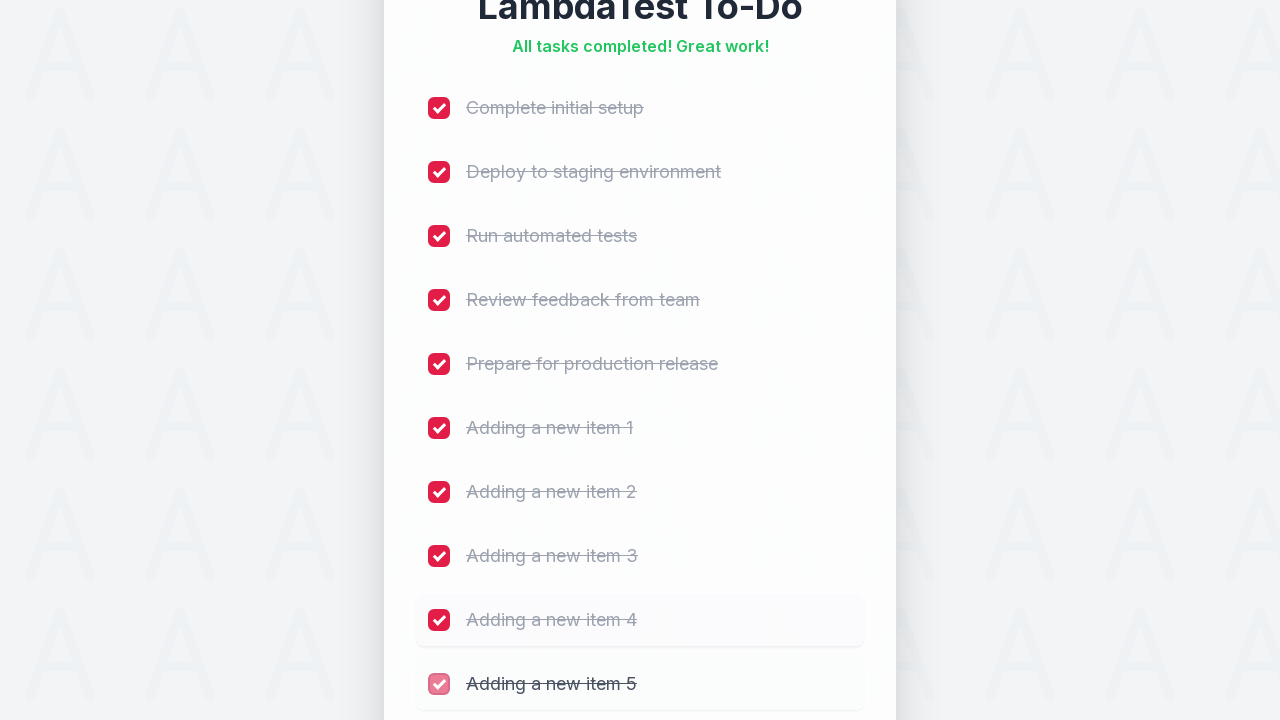

Waited 300ms after completing item 10
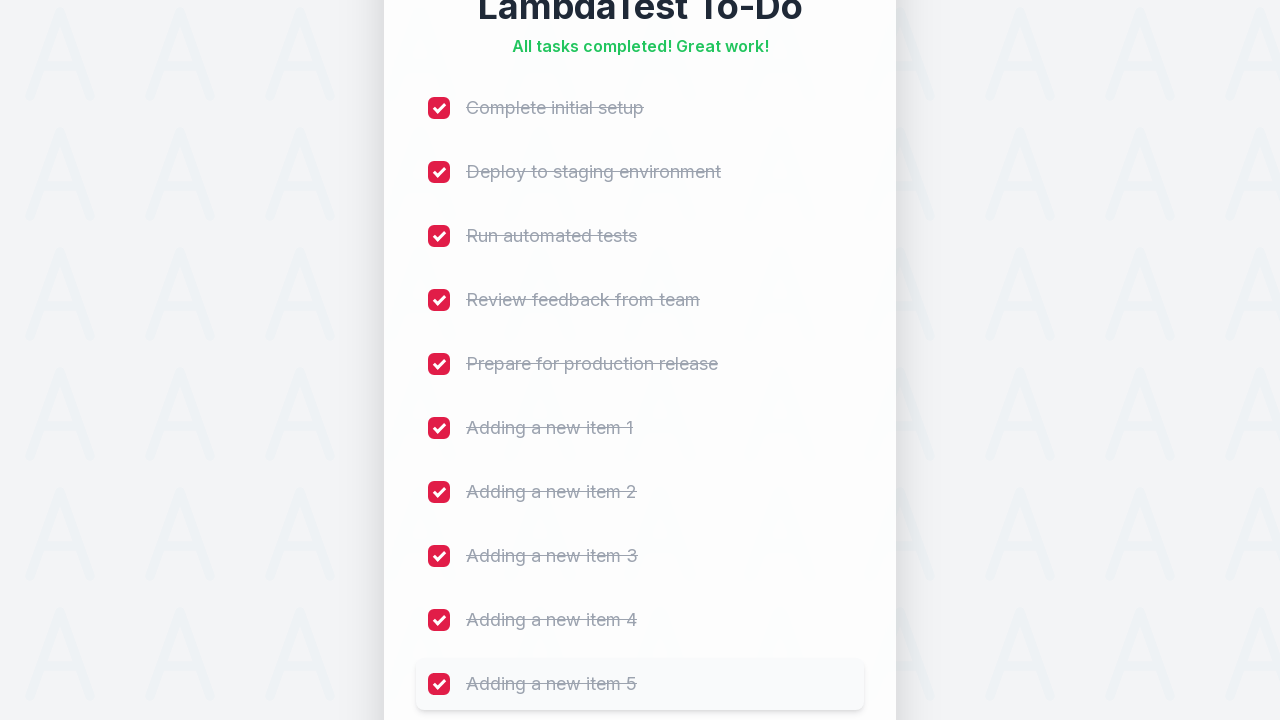

Retrieved remaining count text after completing item 10: '
                            Complete initial setup
                        '
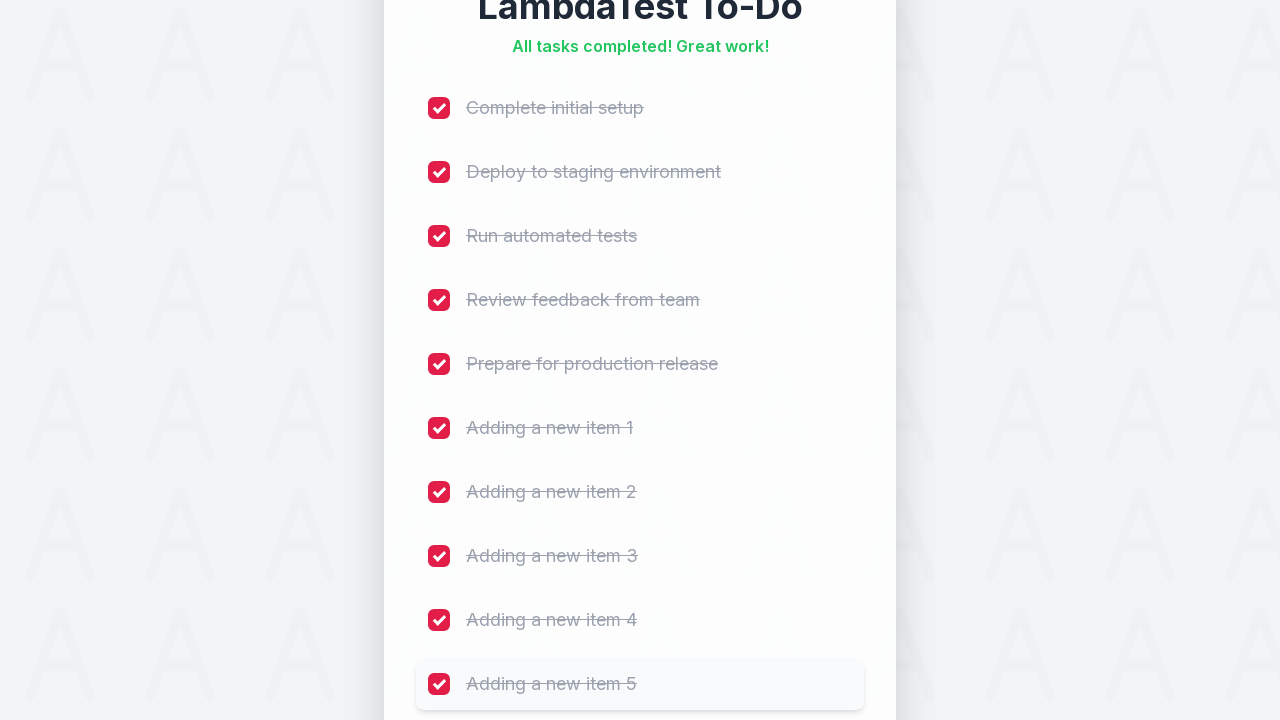

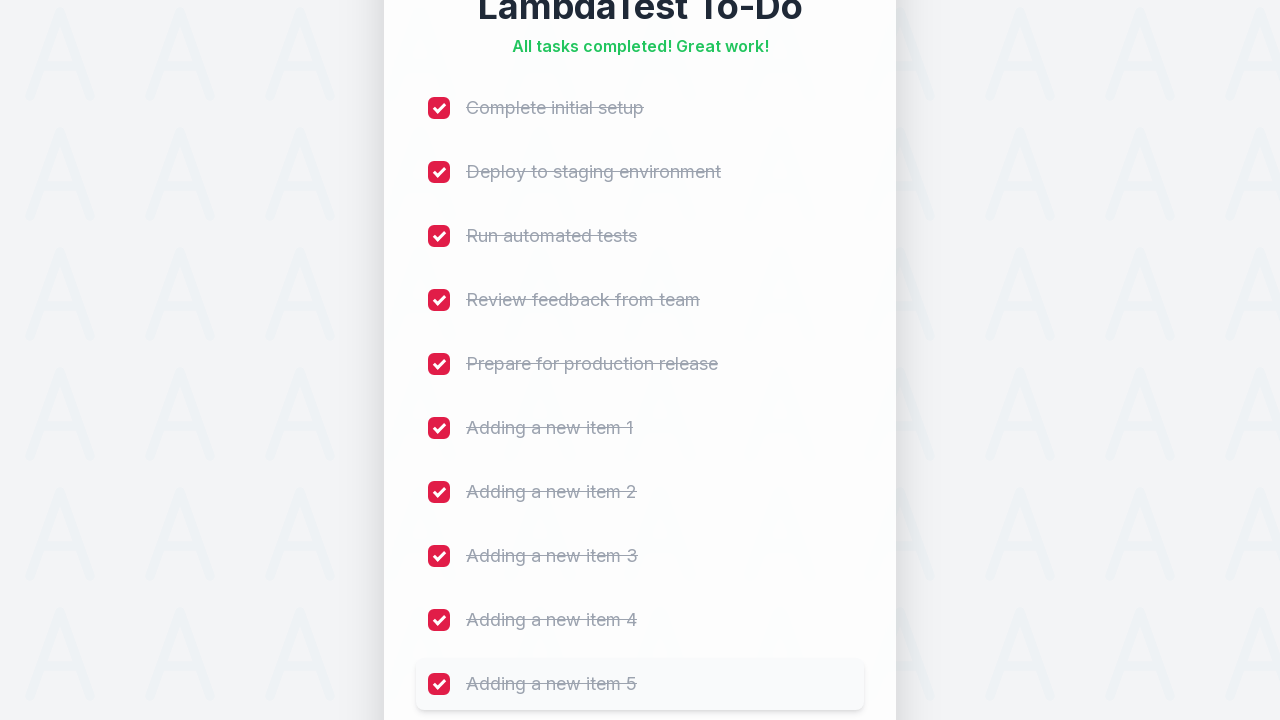